Tests a jQuery math captcha plugin by reading the captcha equation, calculating the sum of two numbers, entering the result, and verifying the form becomes valid. Repeats this process 3 times with page refreshes.

Starting URL: https://www.jqueryscript.net/demo/Simple-Math-Captcha-Plugin-for-jQuery-ebcaptcha/demo/

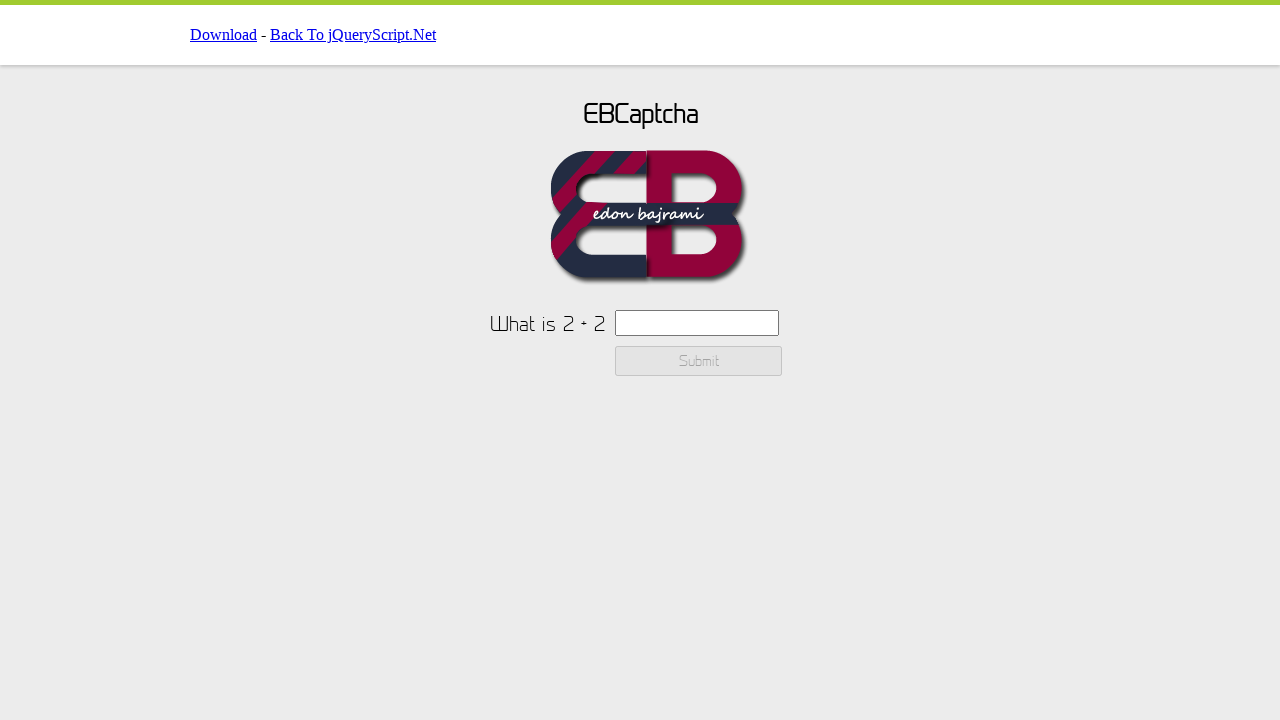

Set viewport size to 1920x1080
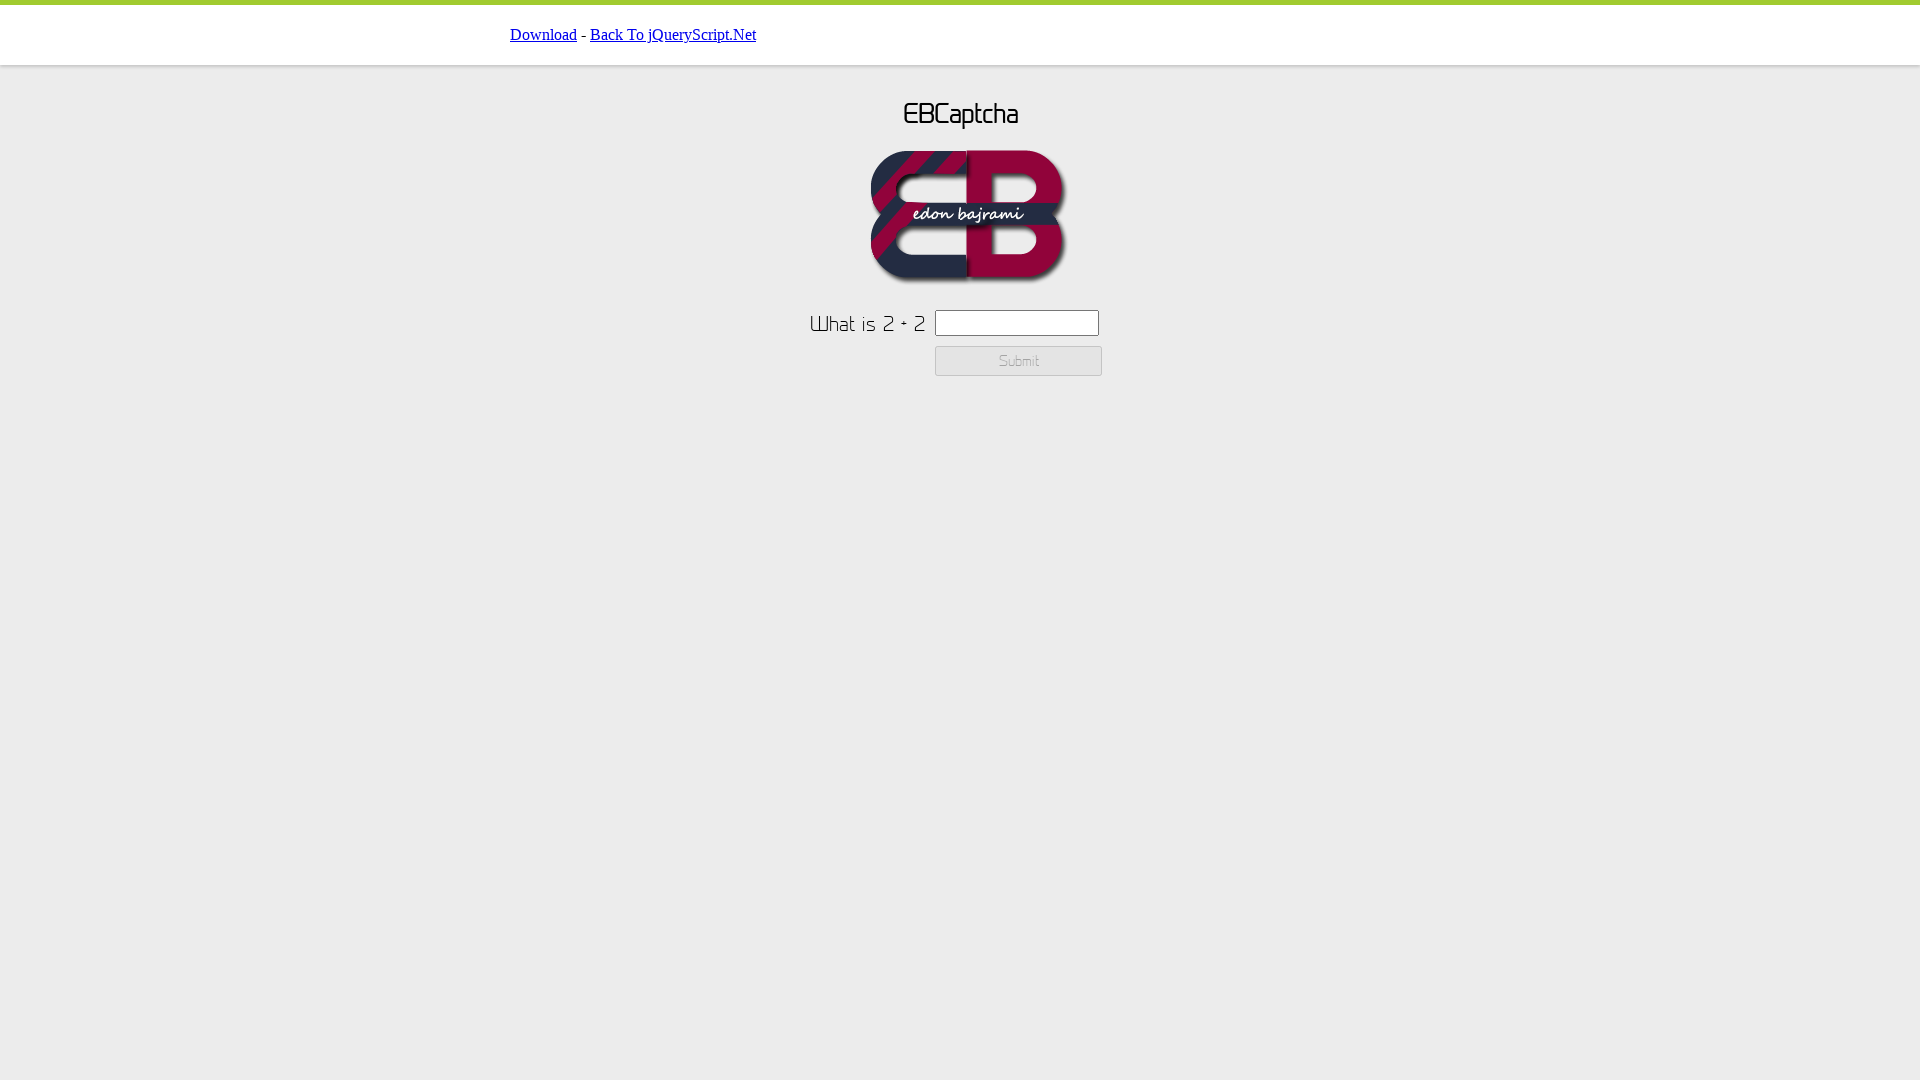

Retrieved captcha text: What is 2 + 2
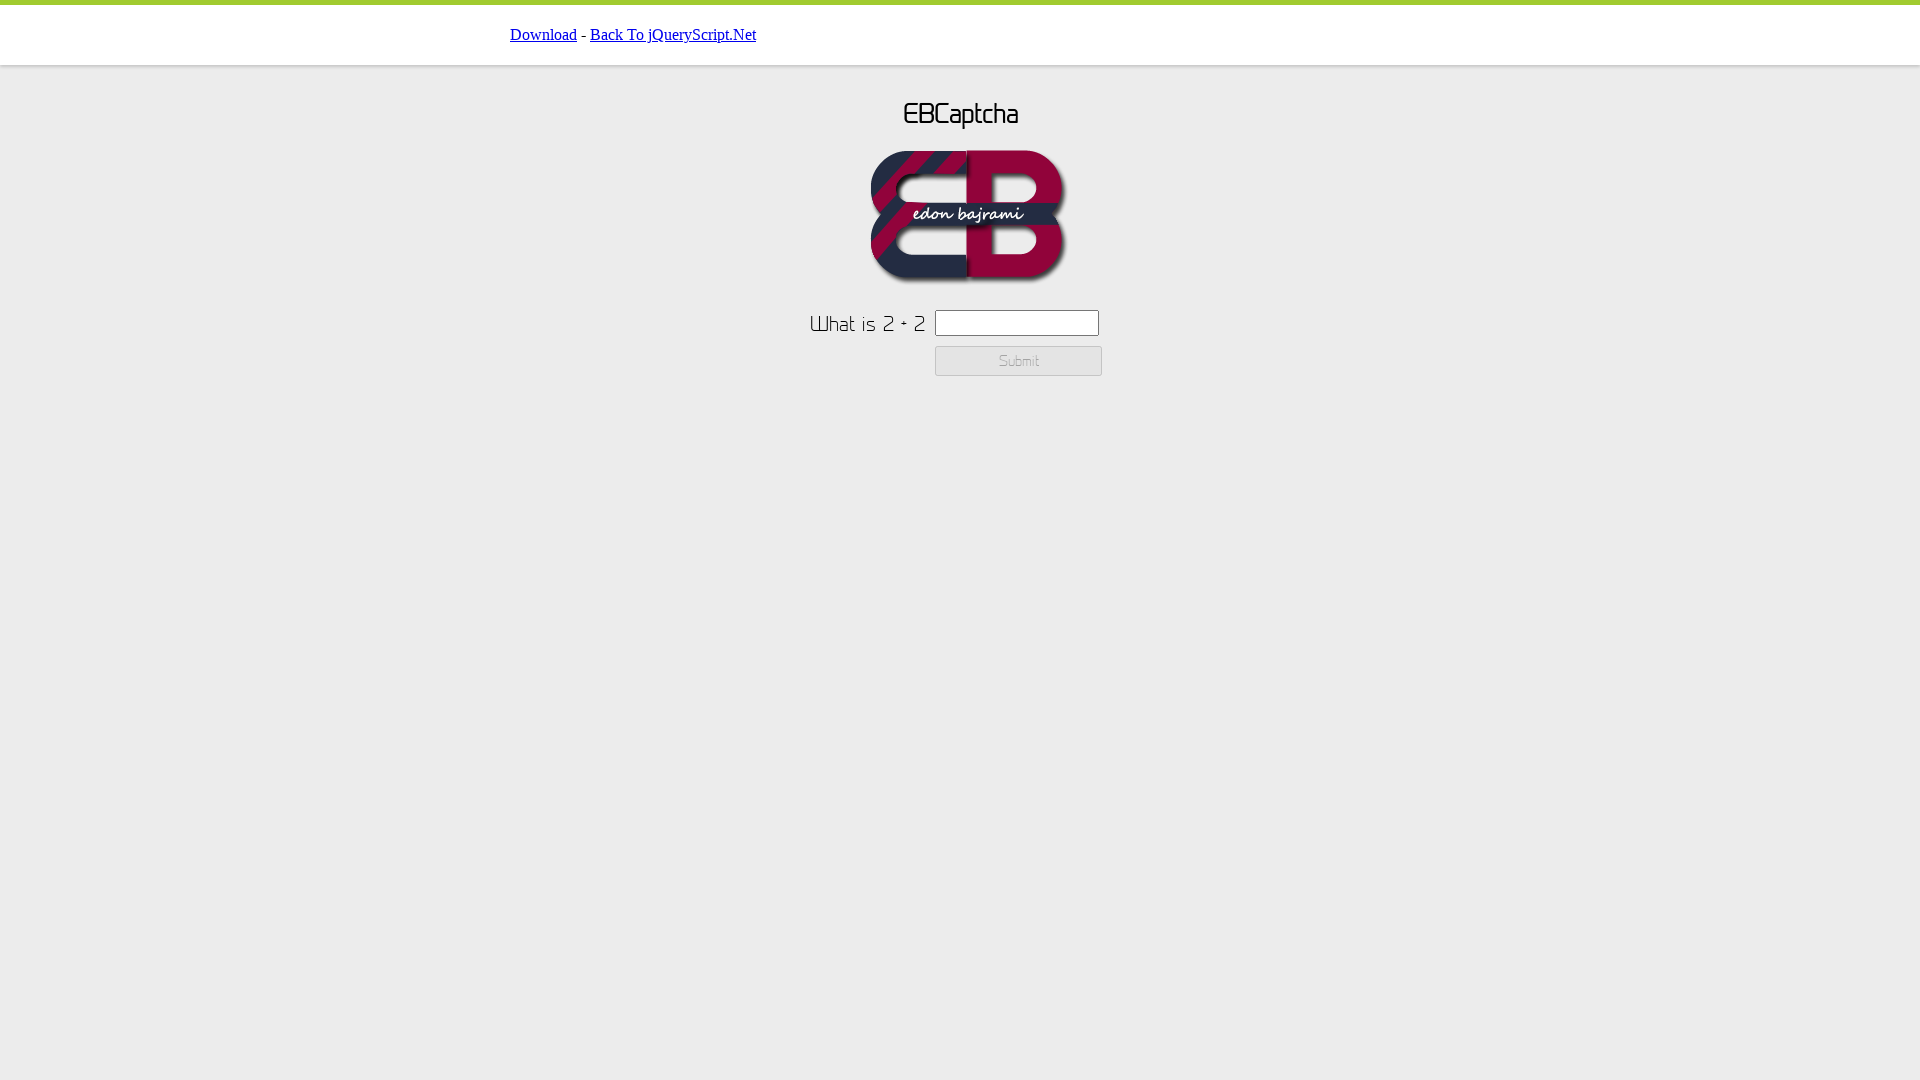

Extracted numbers from captcha: 2 + 2
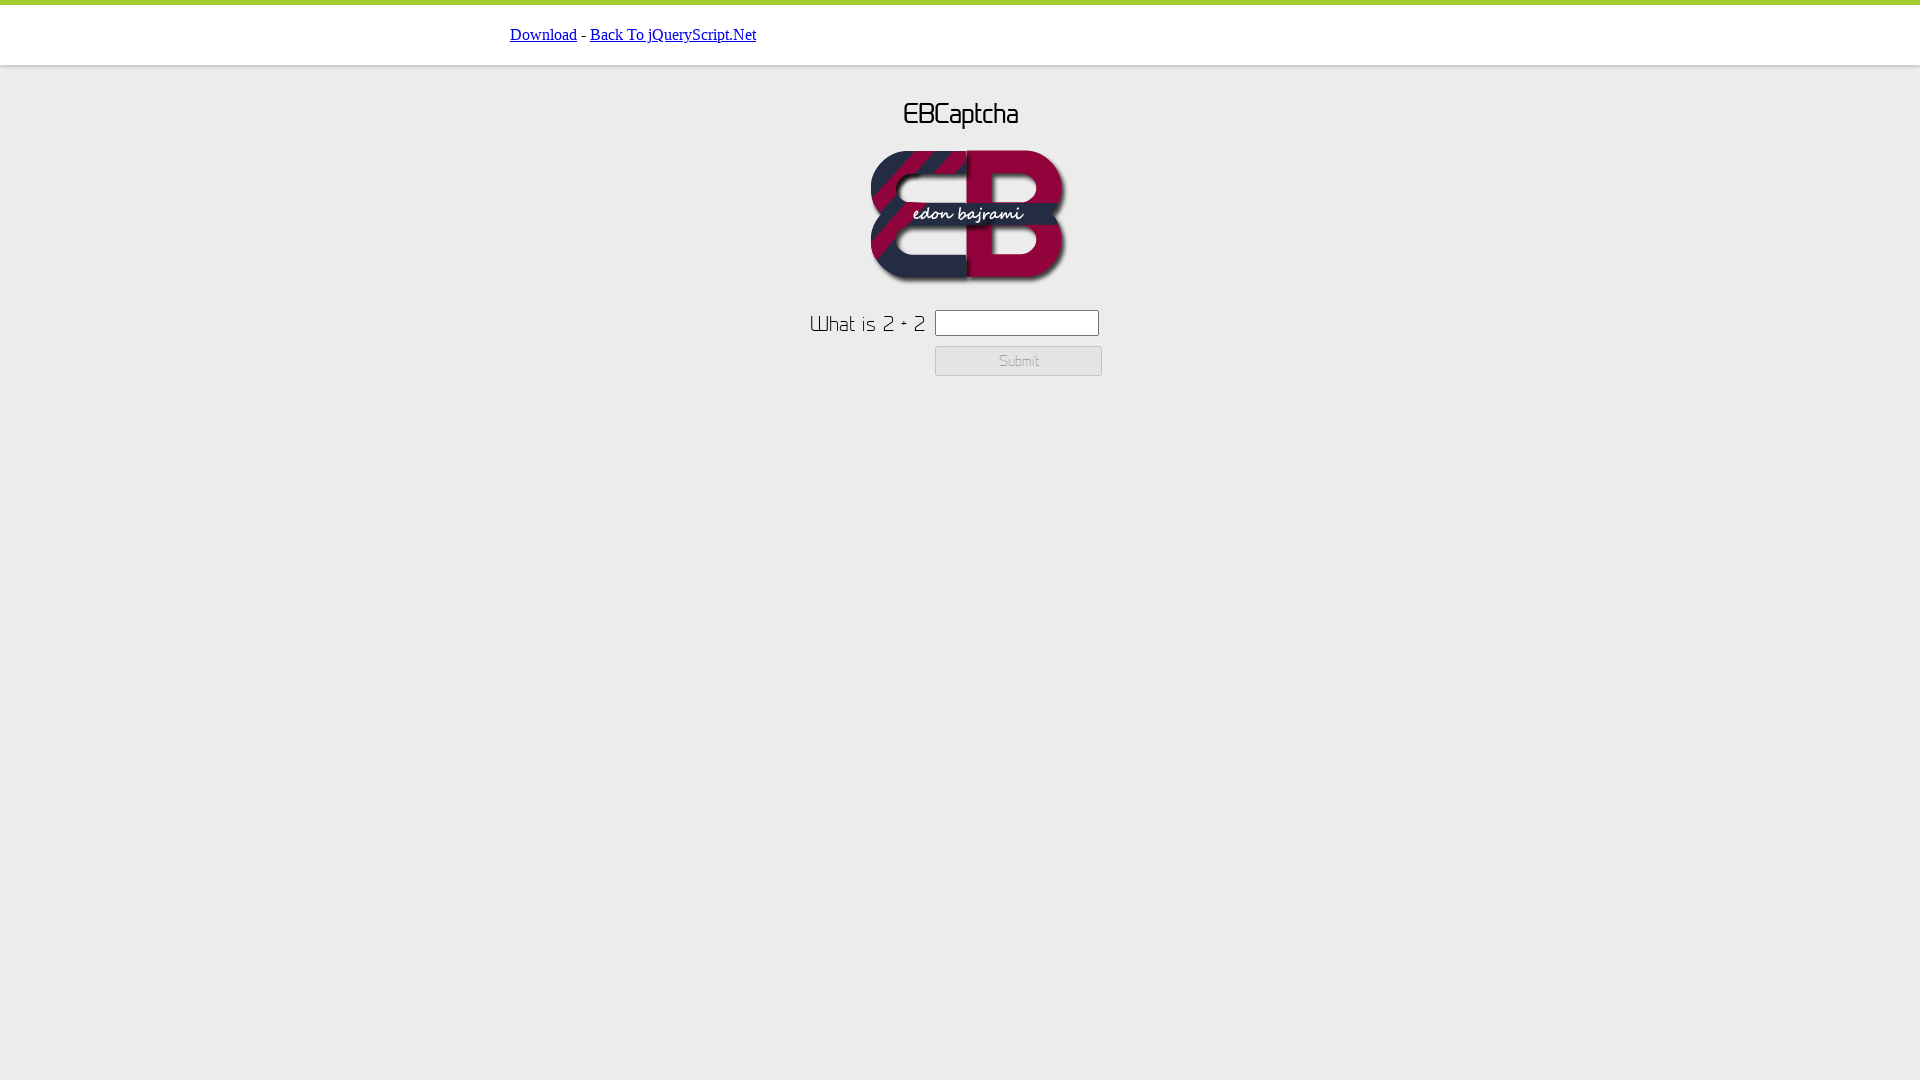

Calculated sum: 2 + 2 = 4
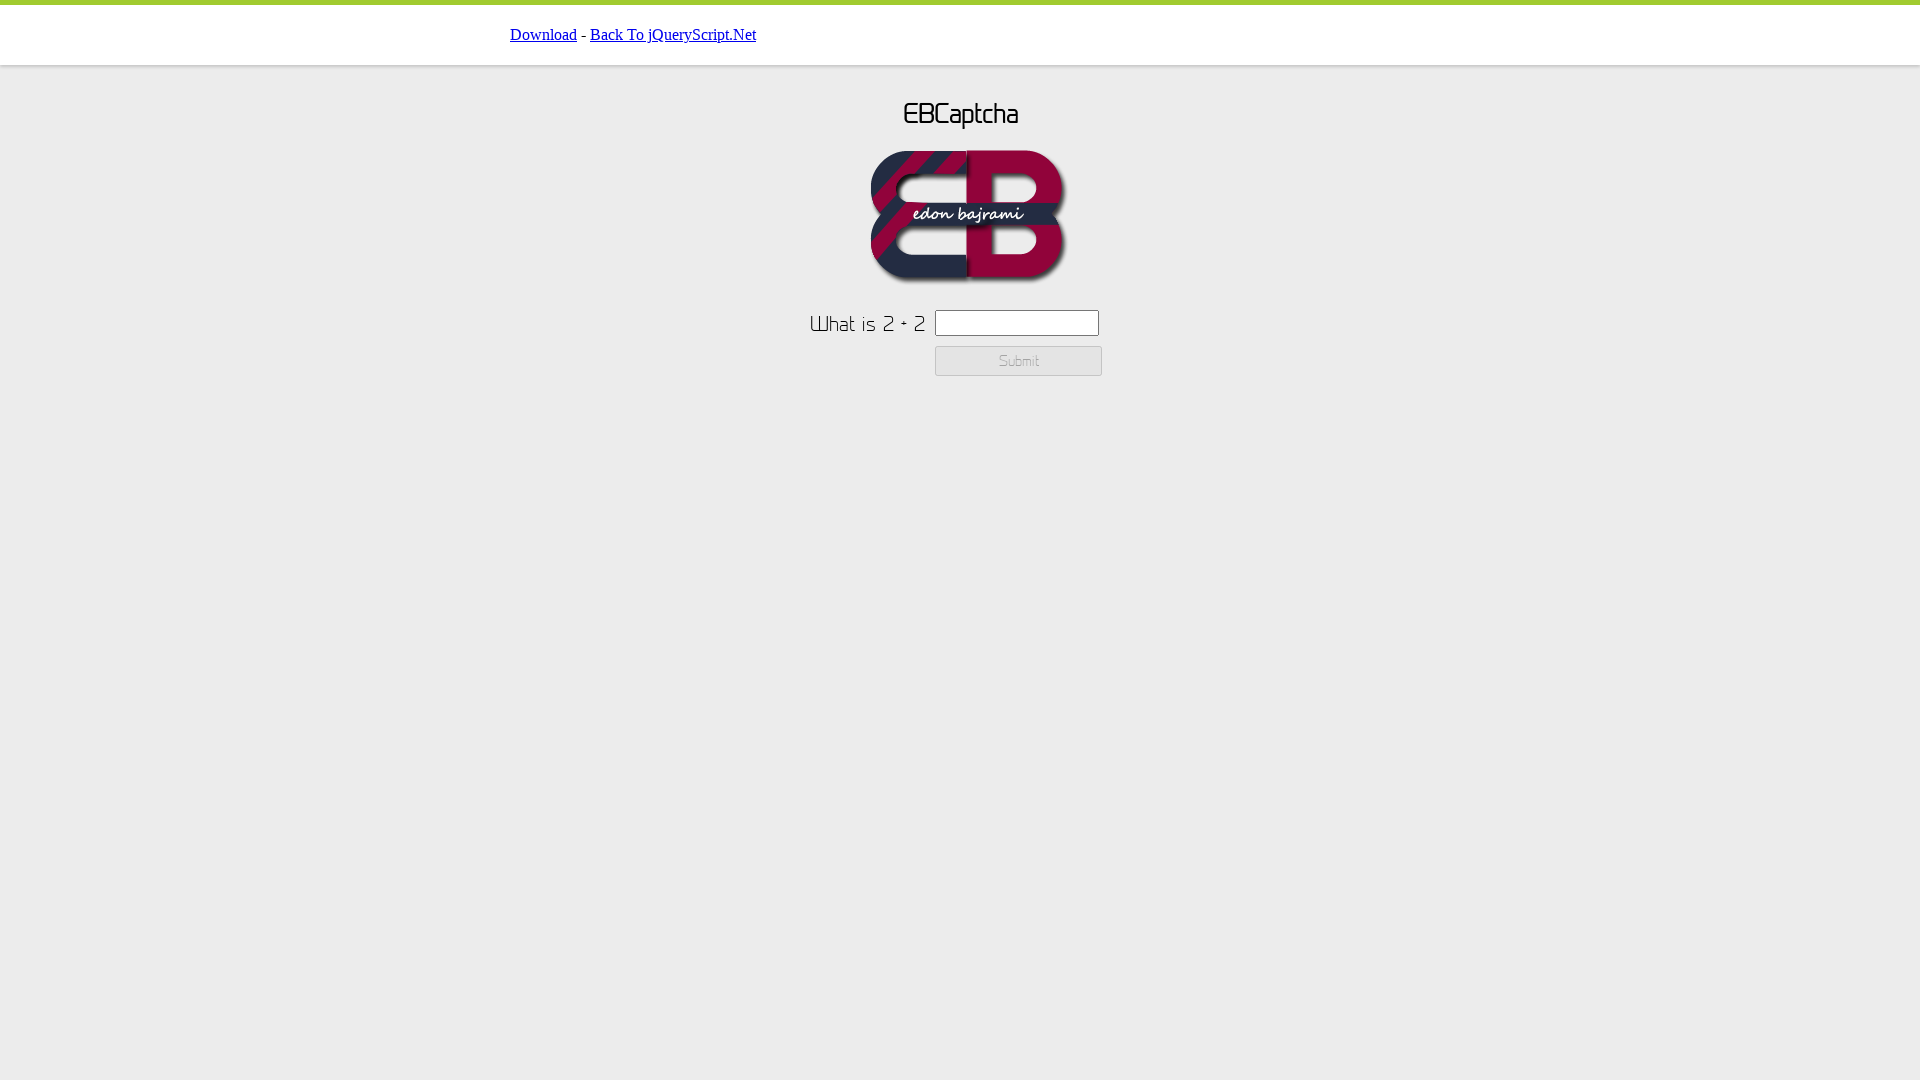

Entered captcha answer '4' in input field on #ebcaptchainput
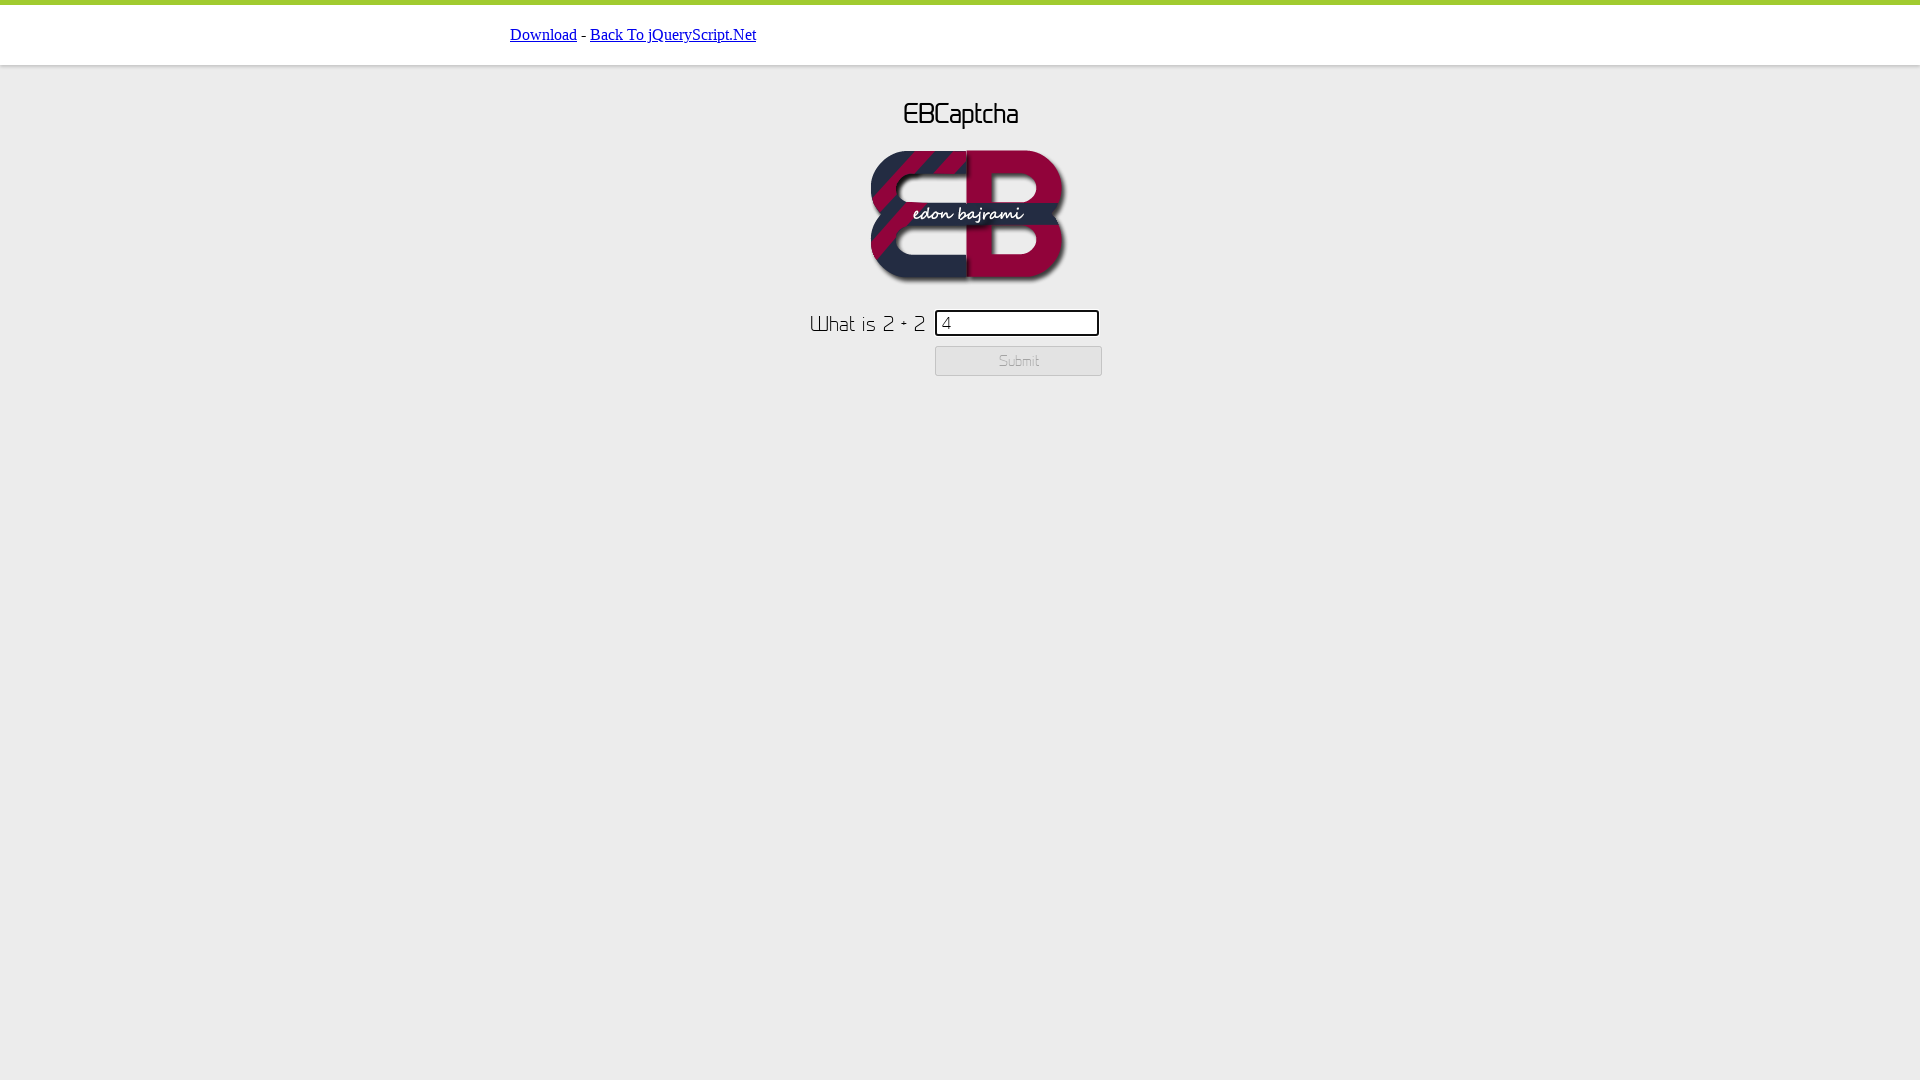

Submit button is visible and enabled, form validation passed
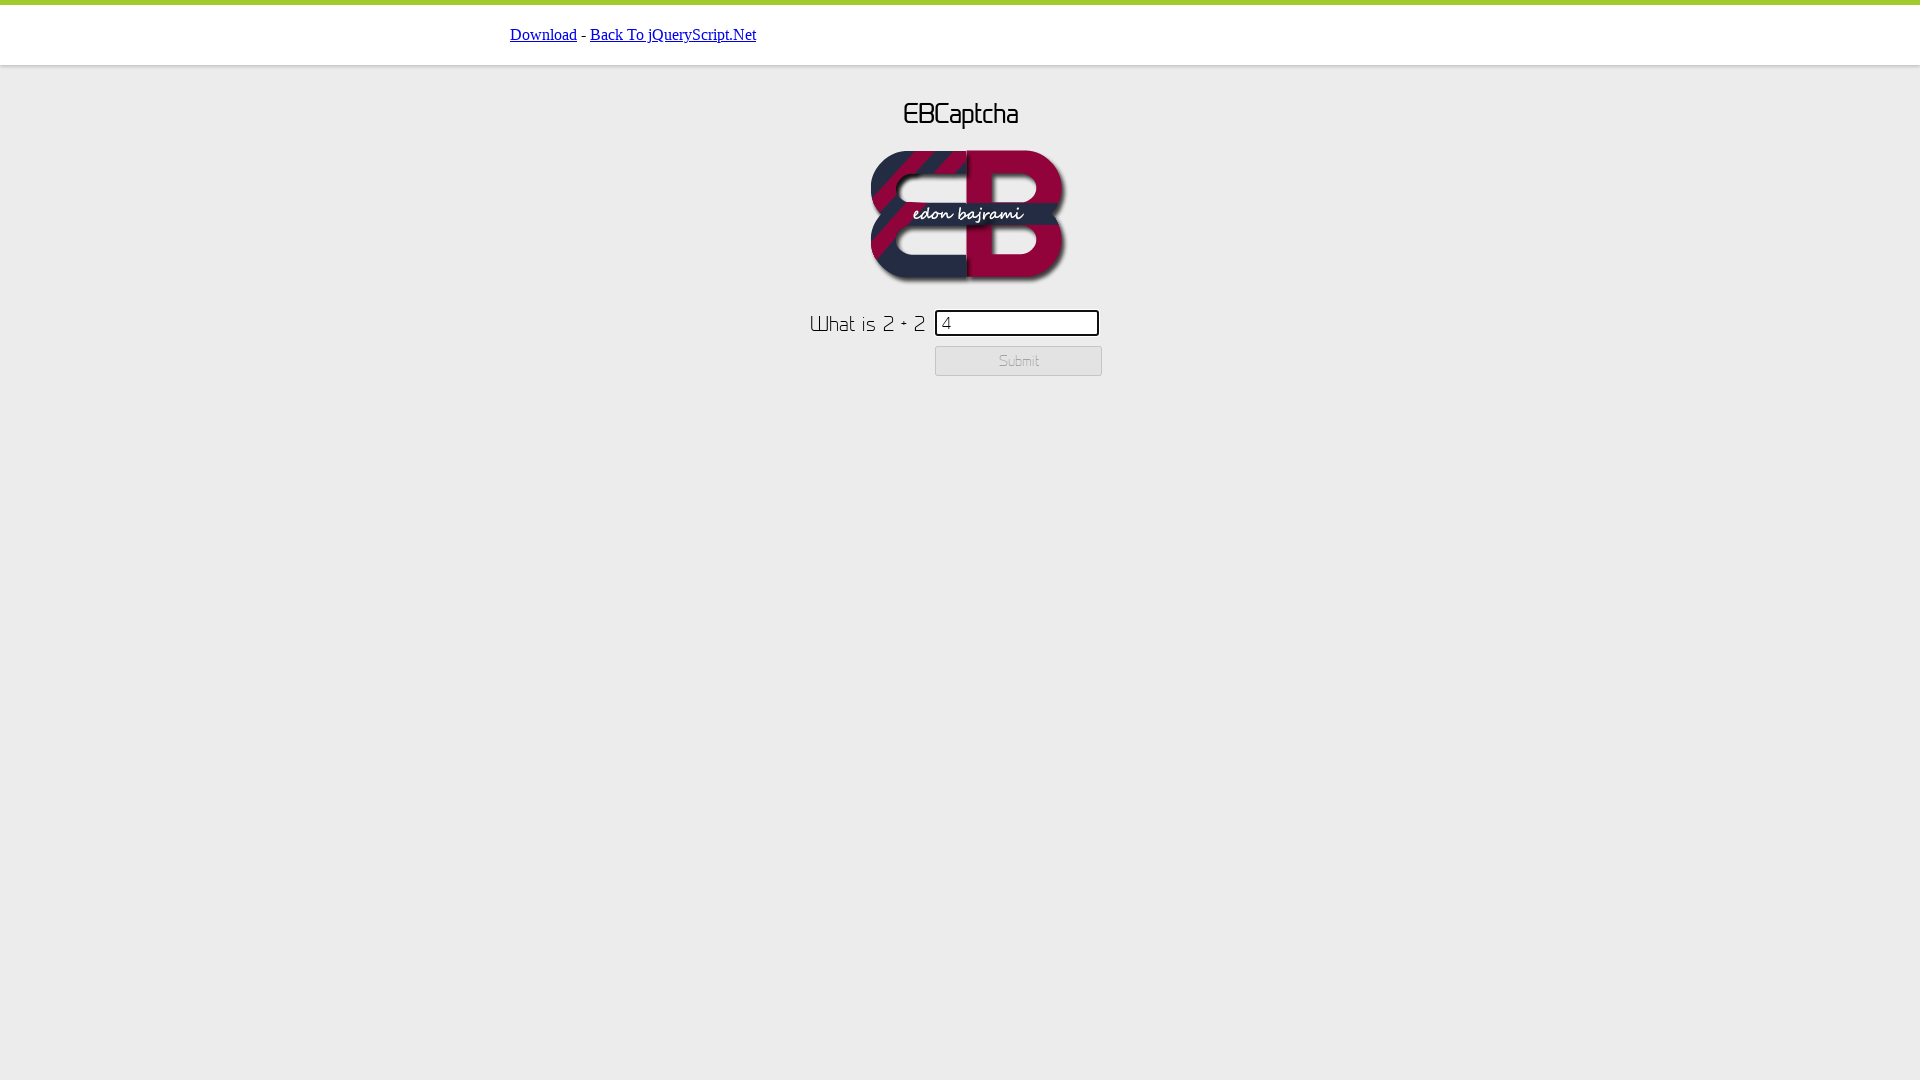

Reloaded page for next captcha iteration
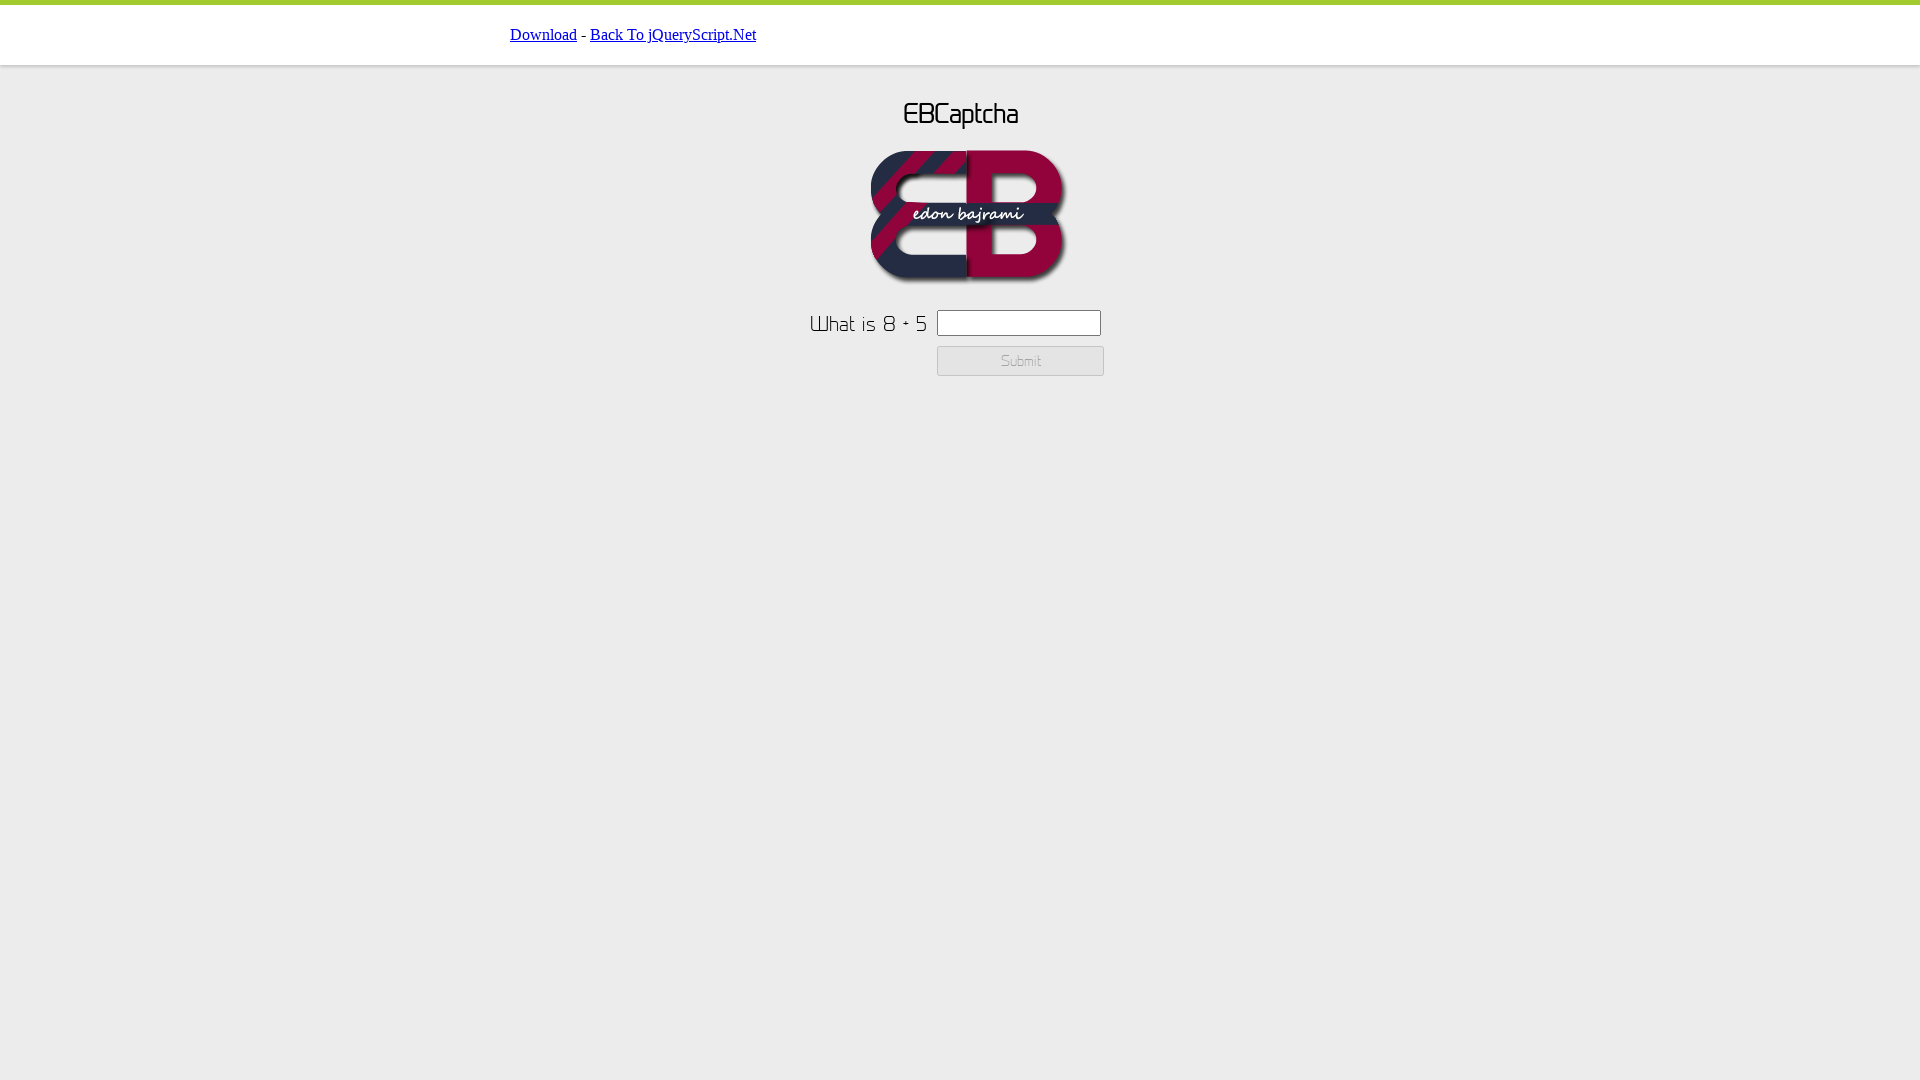

Waited 3 seconds for page to stabilize
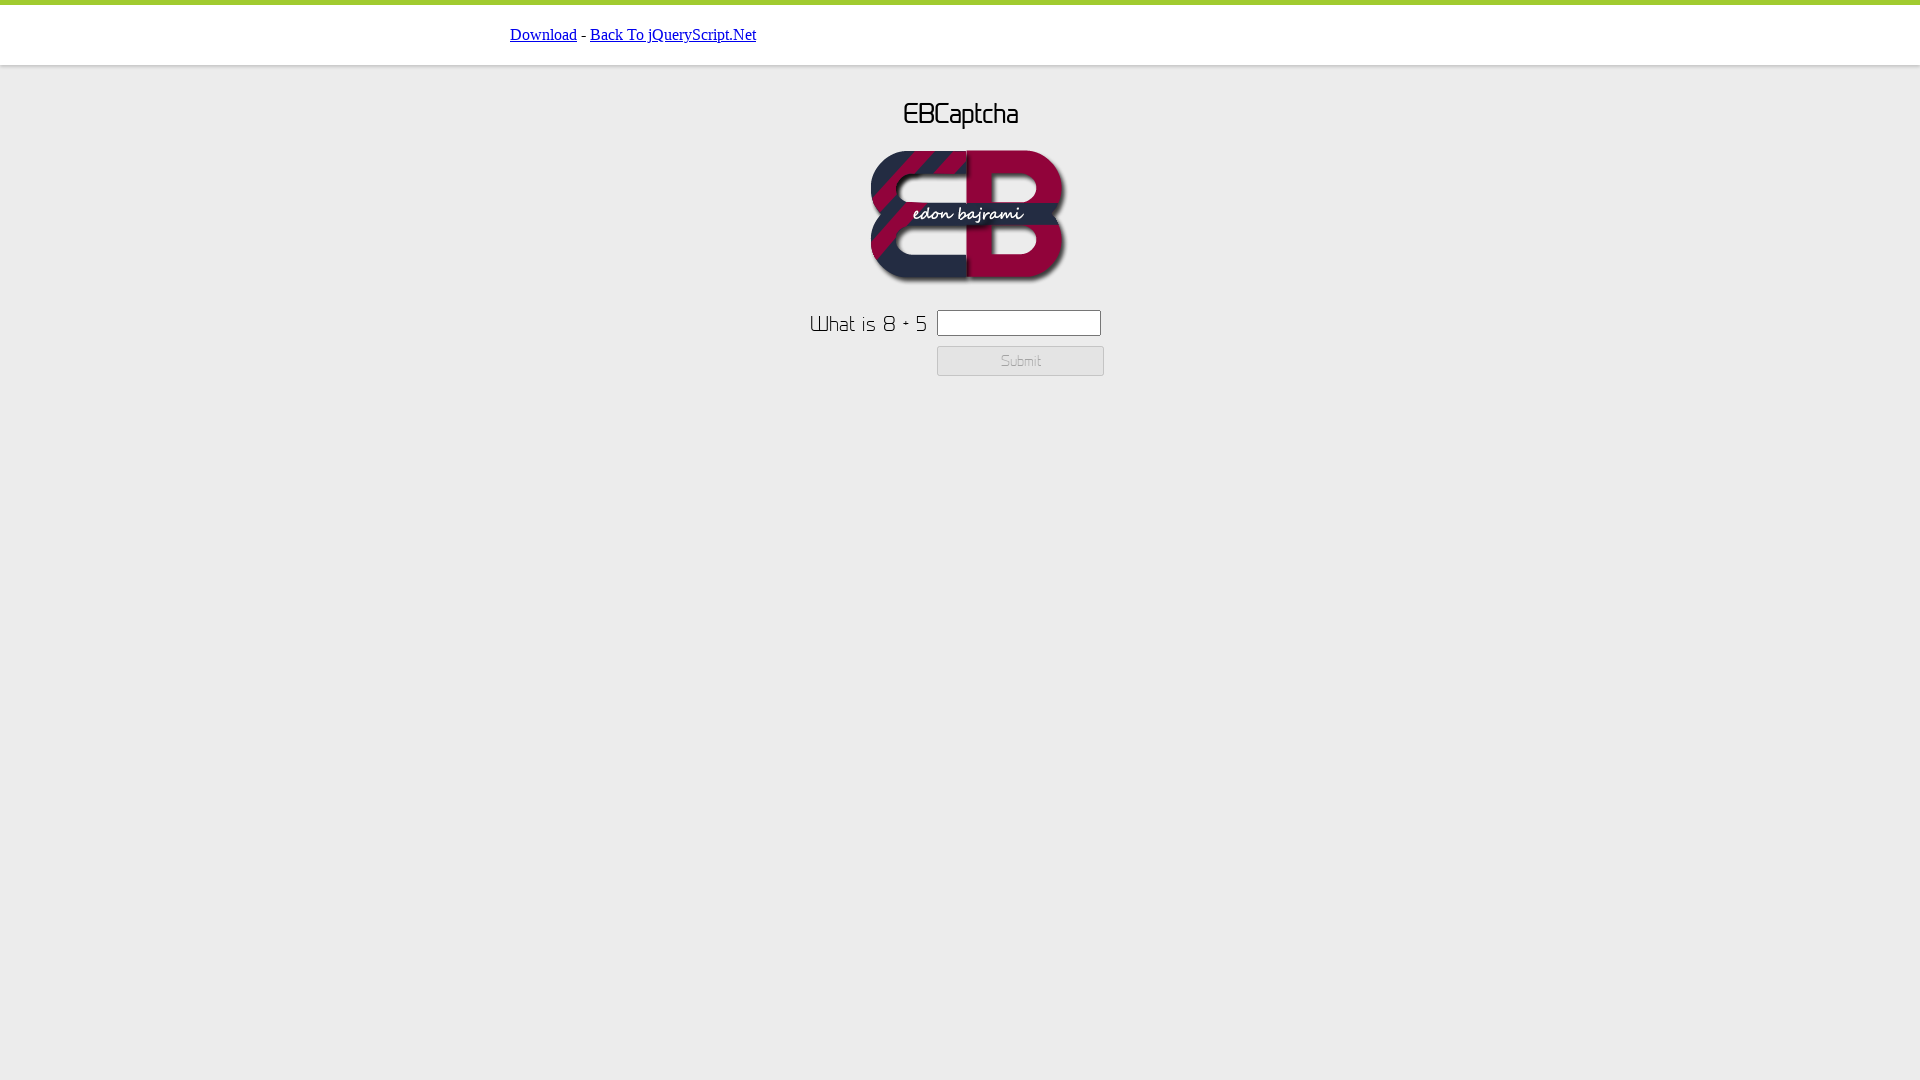

Retrieved captcha text: What is 8 + 5
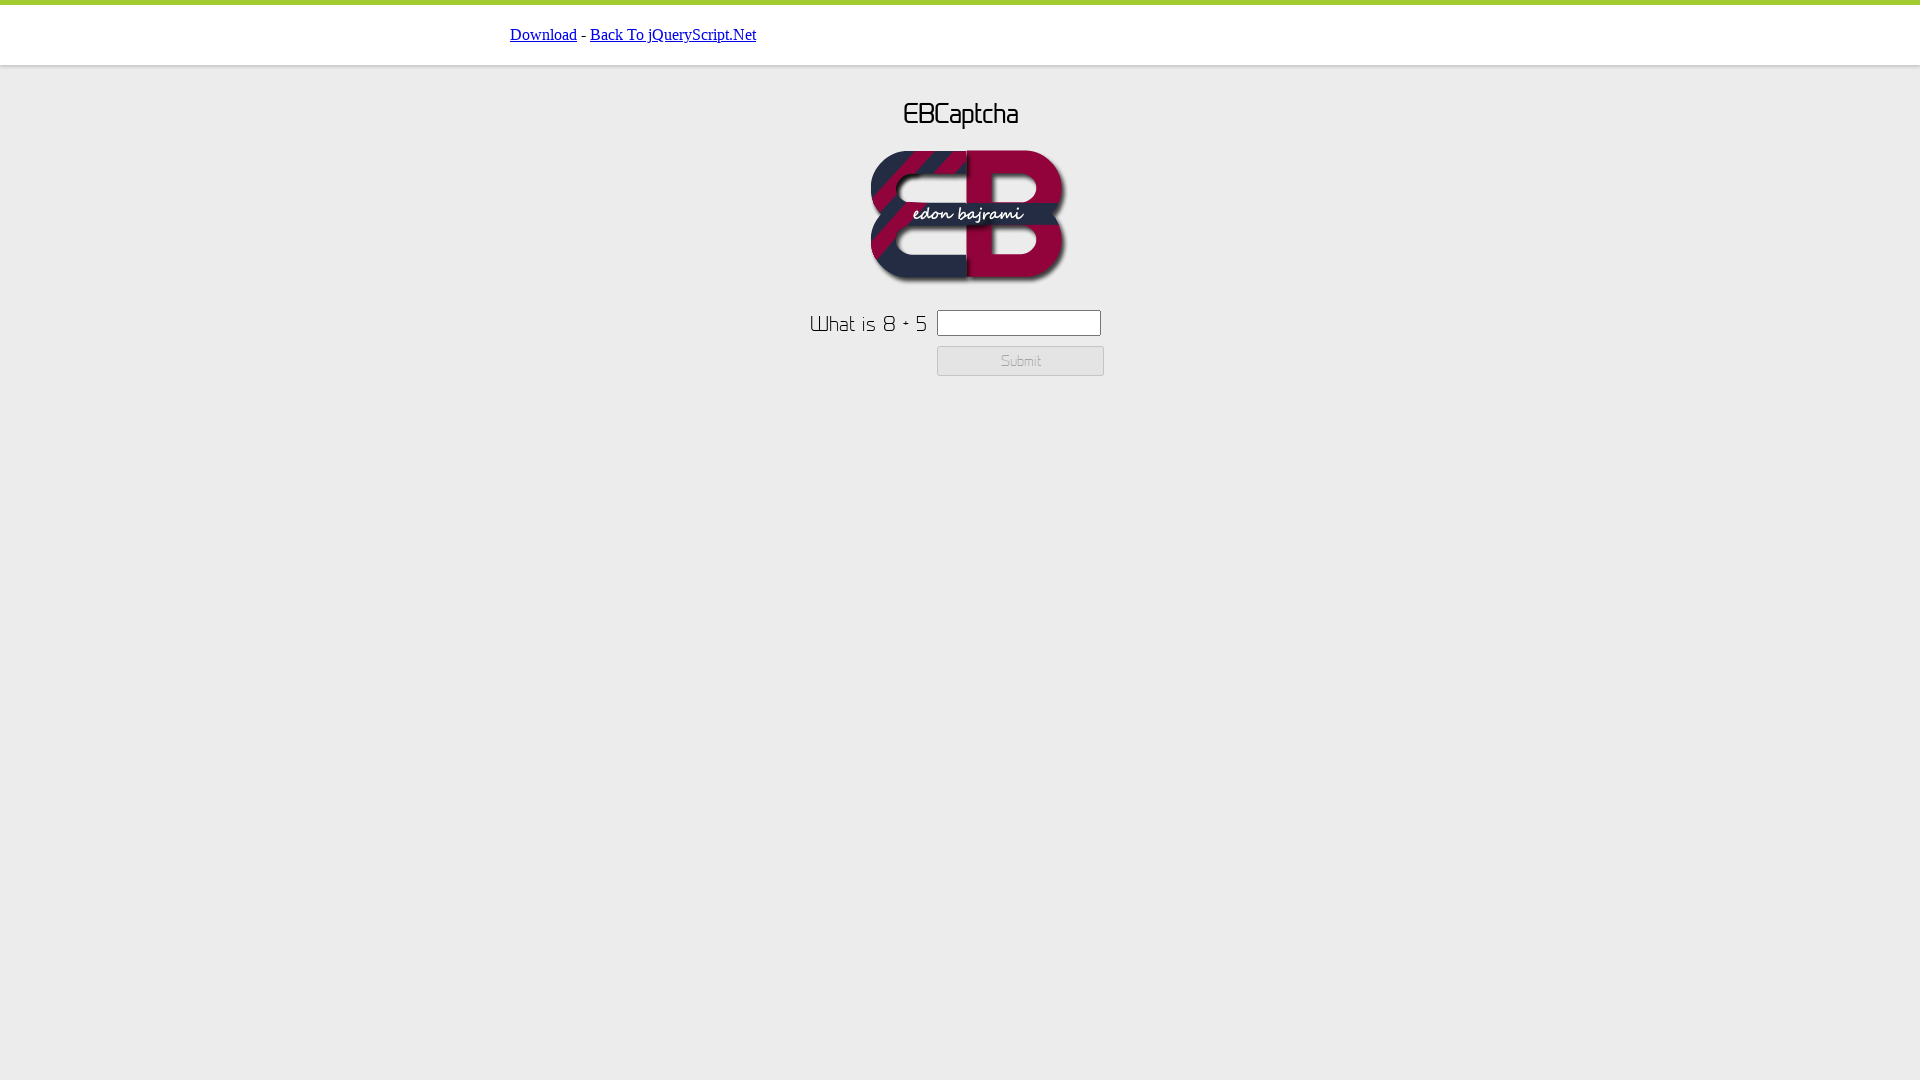

Extracted numbers from captcha: 8 + 5
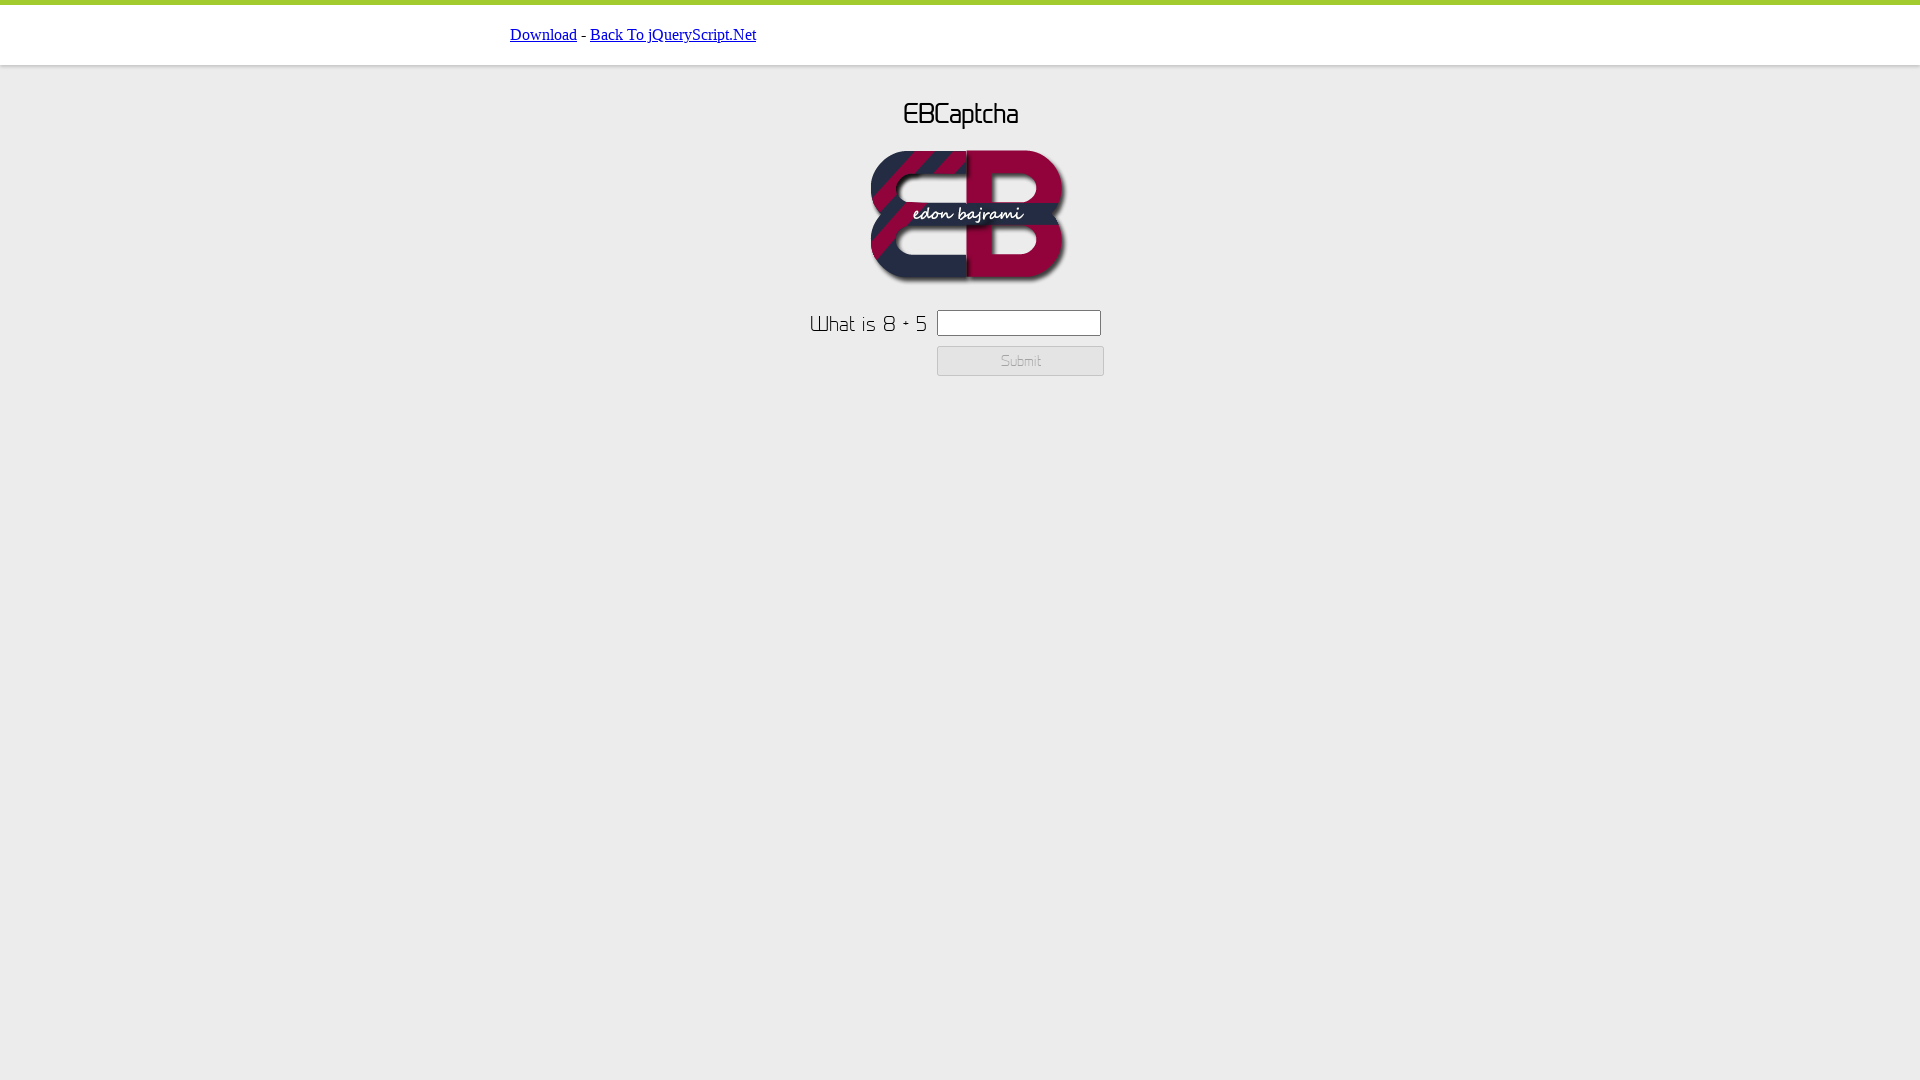

Calculated sum: 8 + 5 = 13
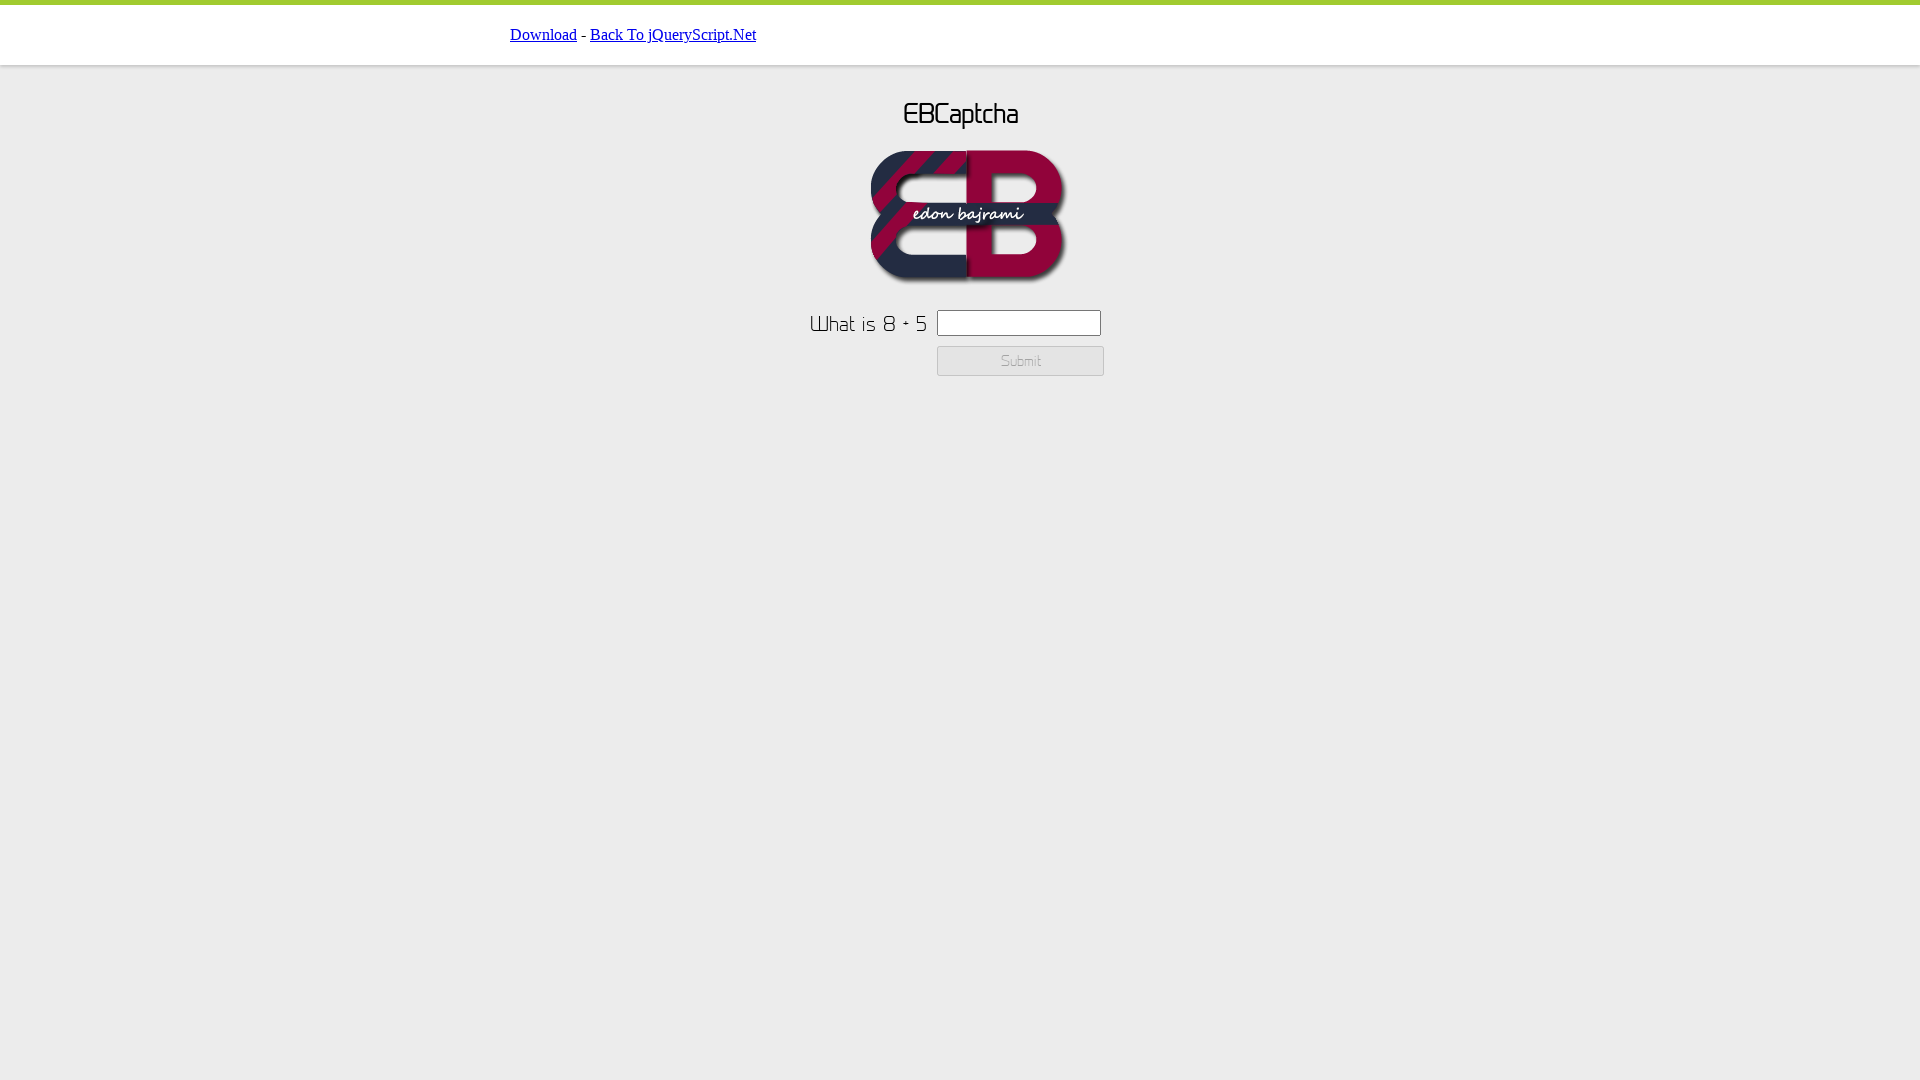

Entered captcha answer '13' in input field on #ebcaptchainput
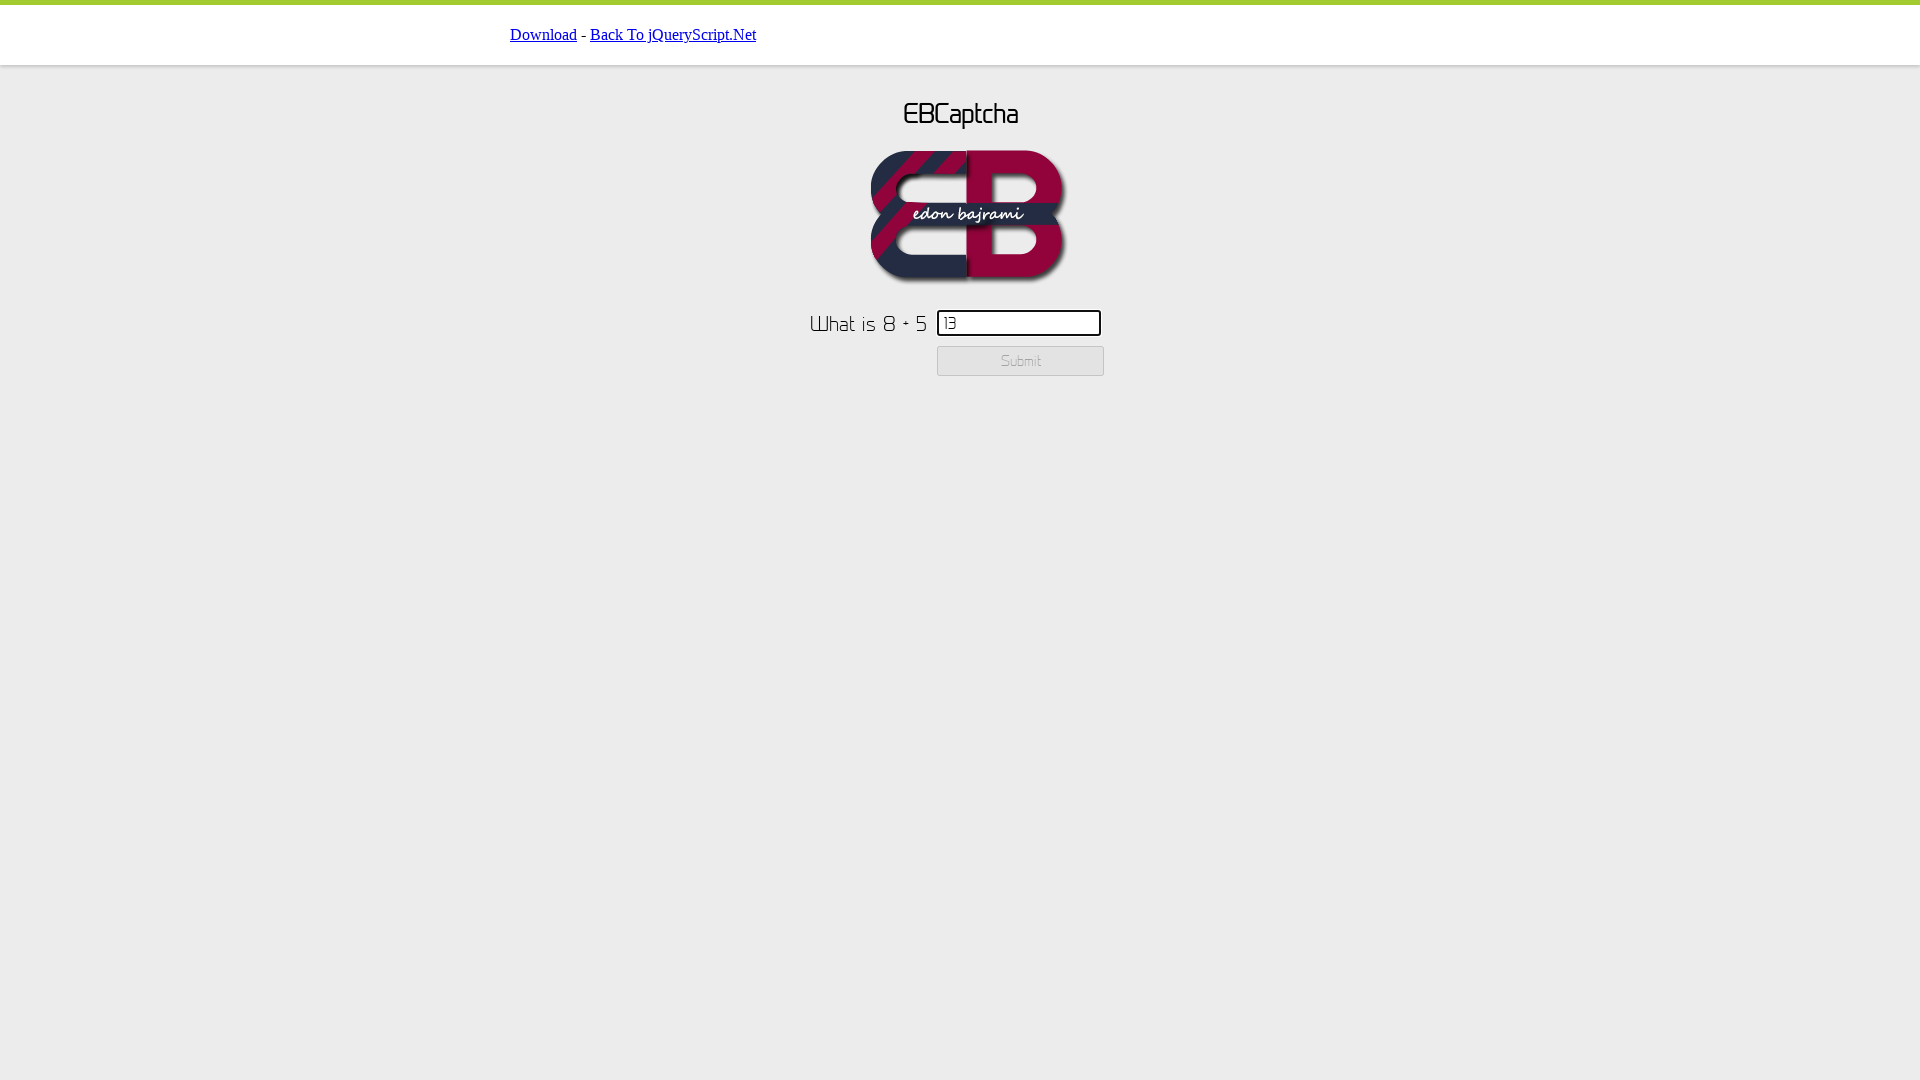

Submit button is visible and enabled, form validation passed
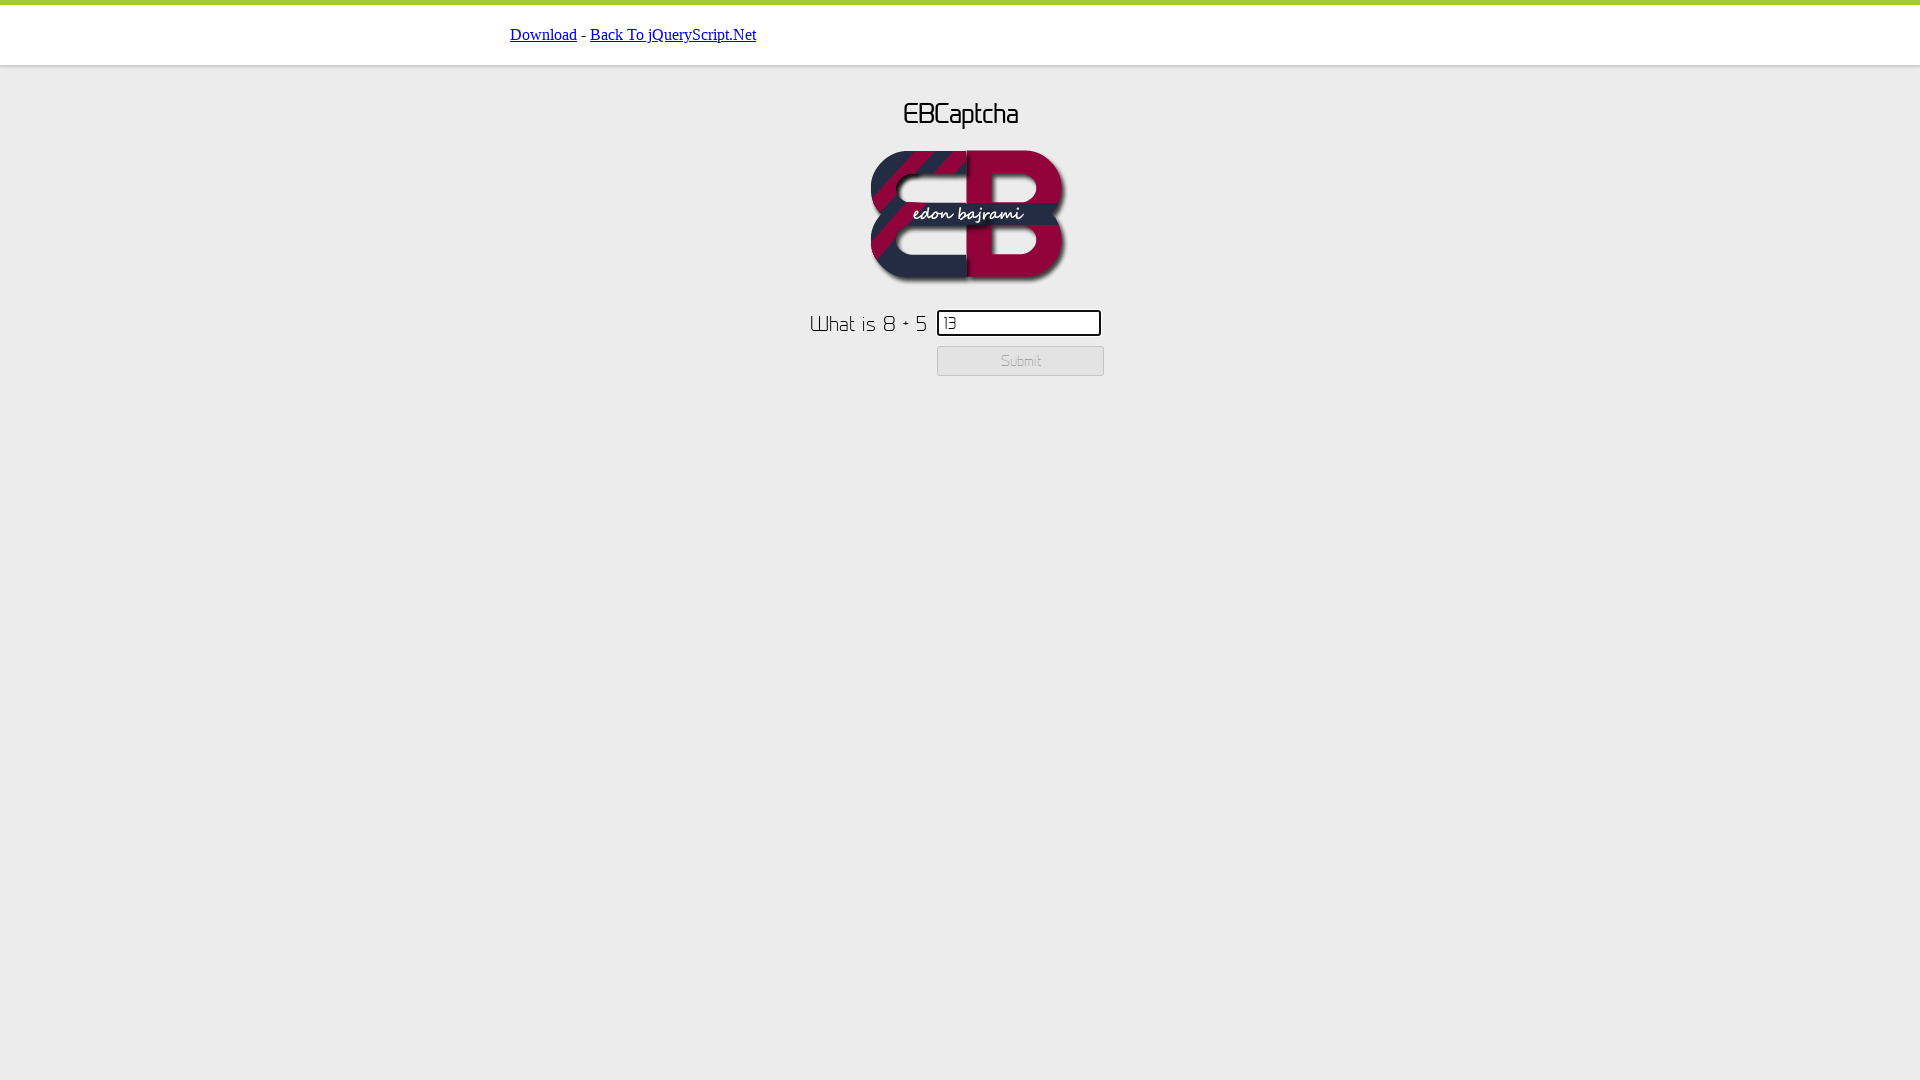

Reloaded page for next captcha iteration
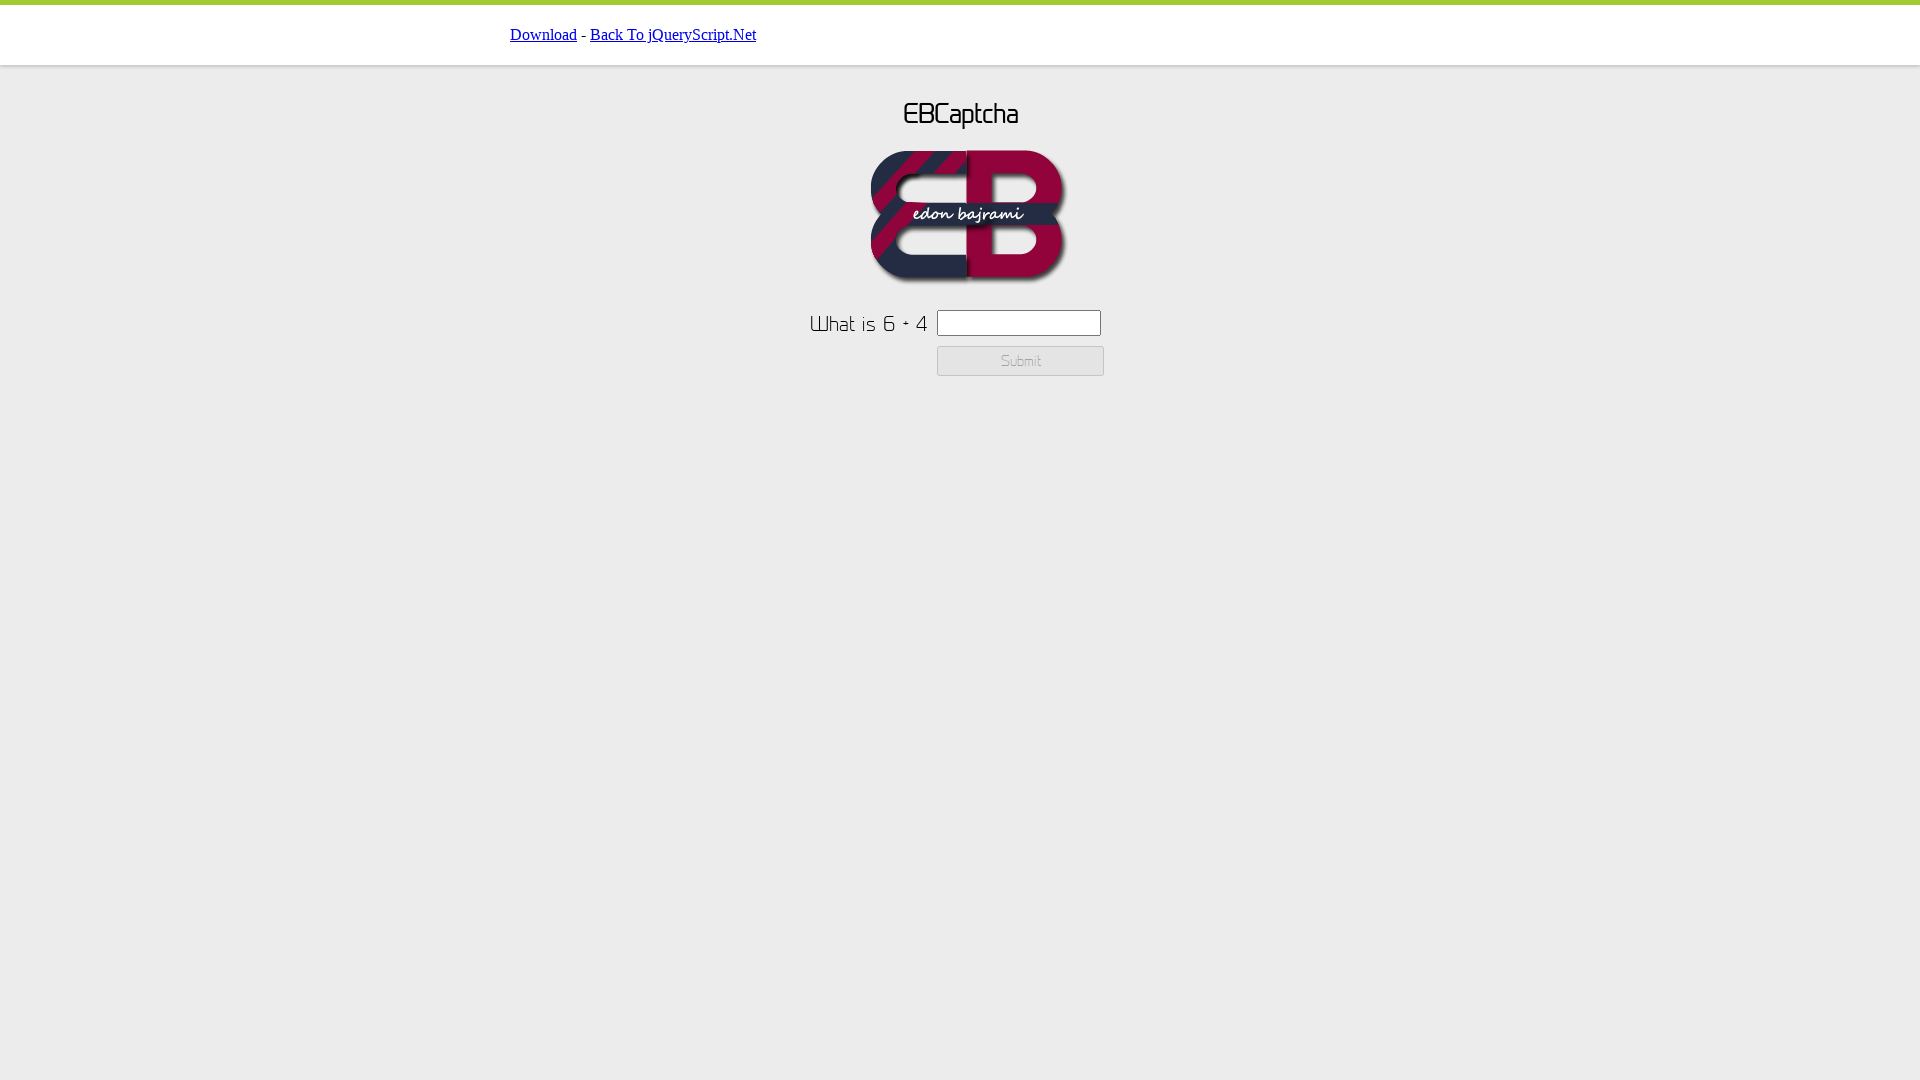

Waited 3 seconds for page to stabilize
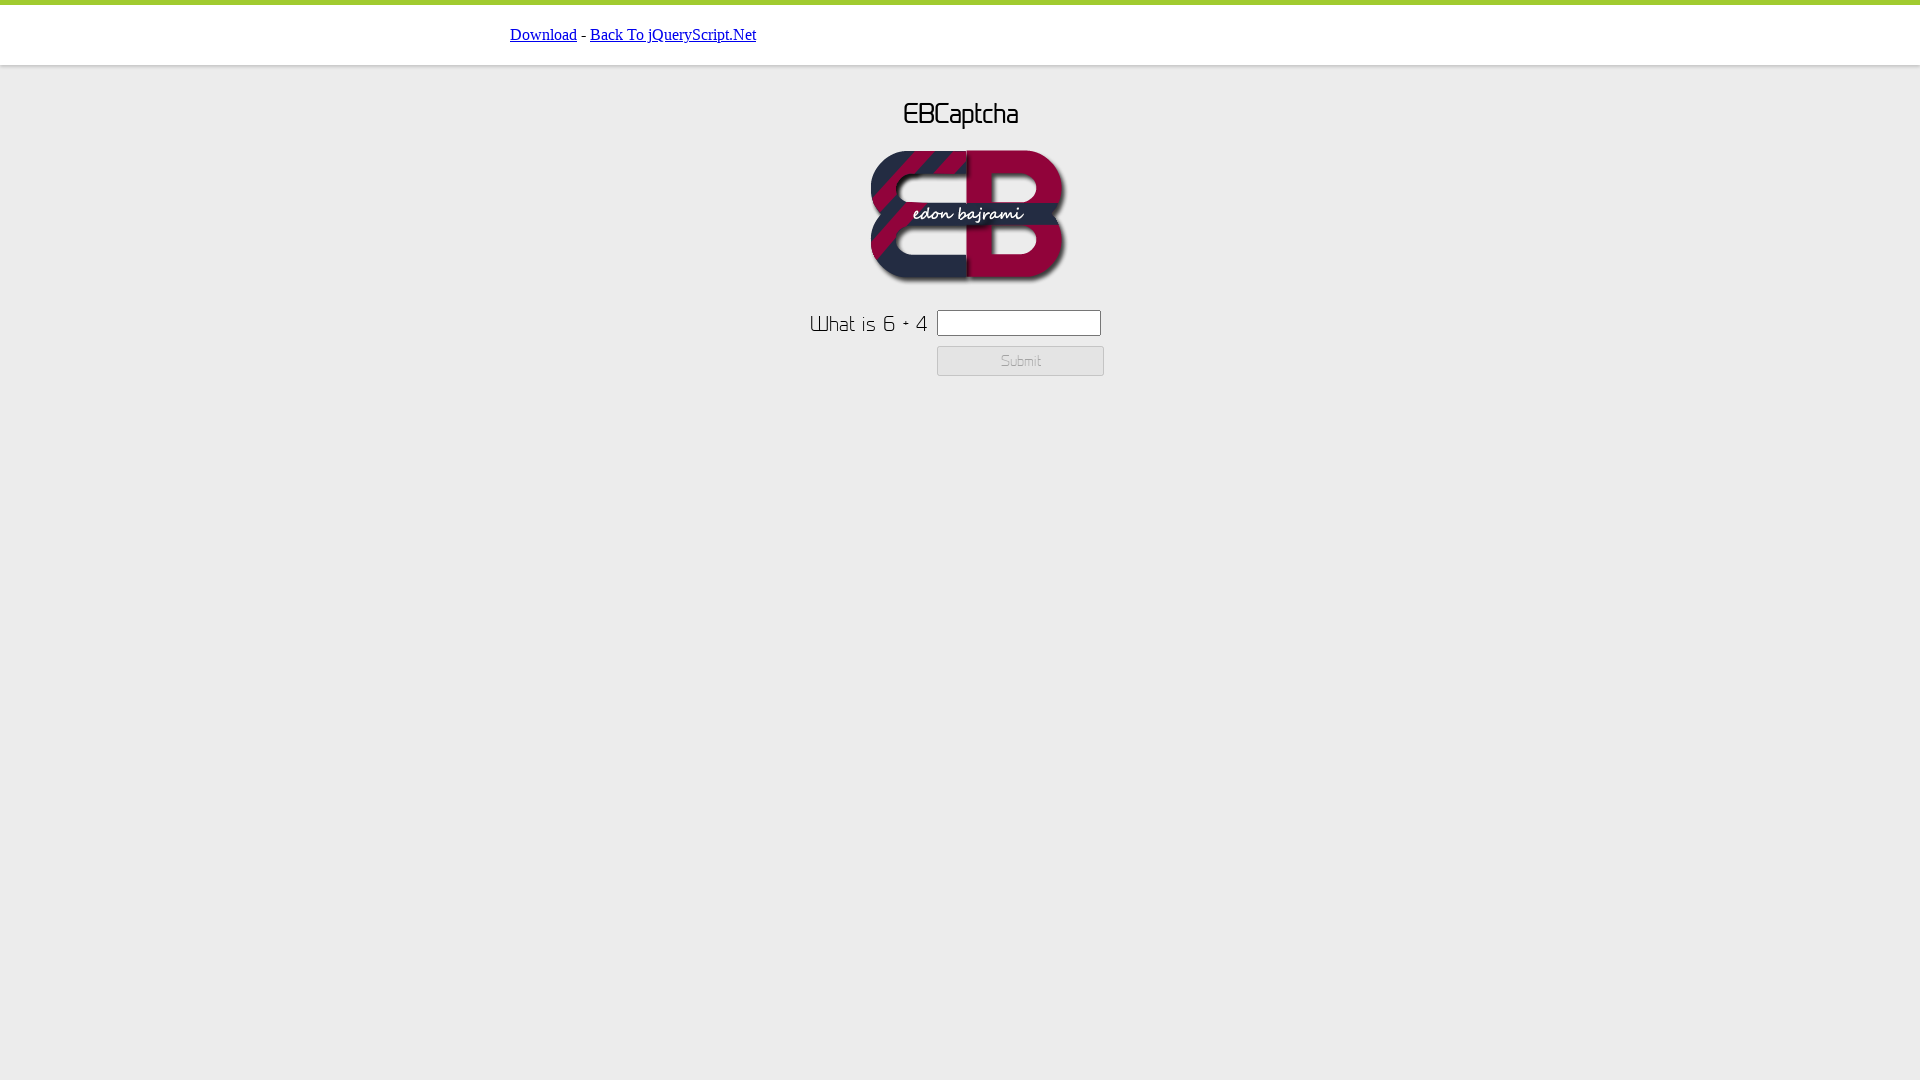

Retrieved captcha text: What is 6 + 4
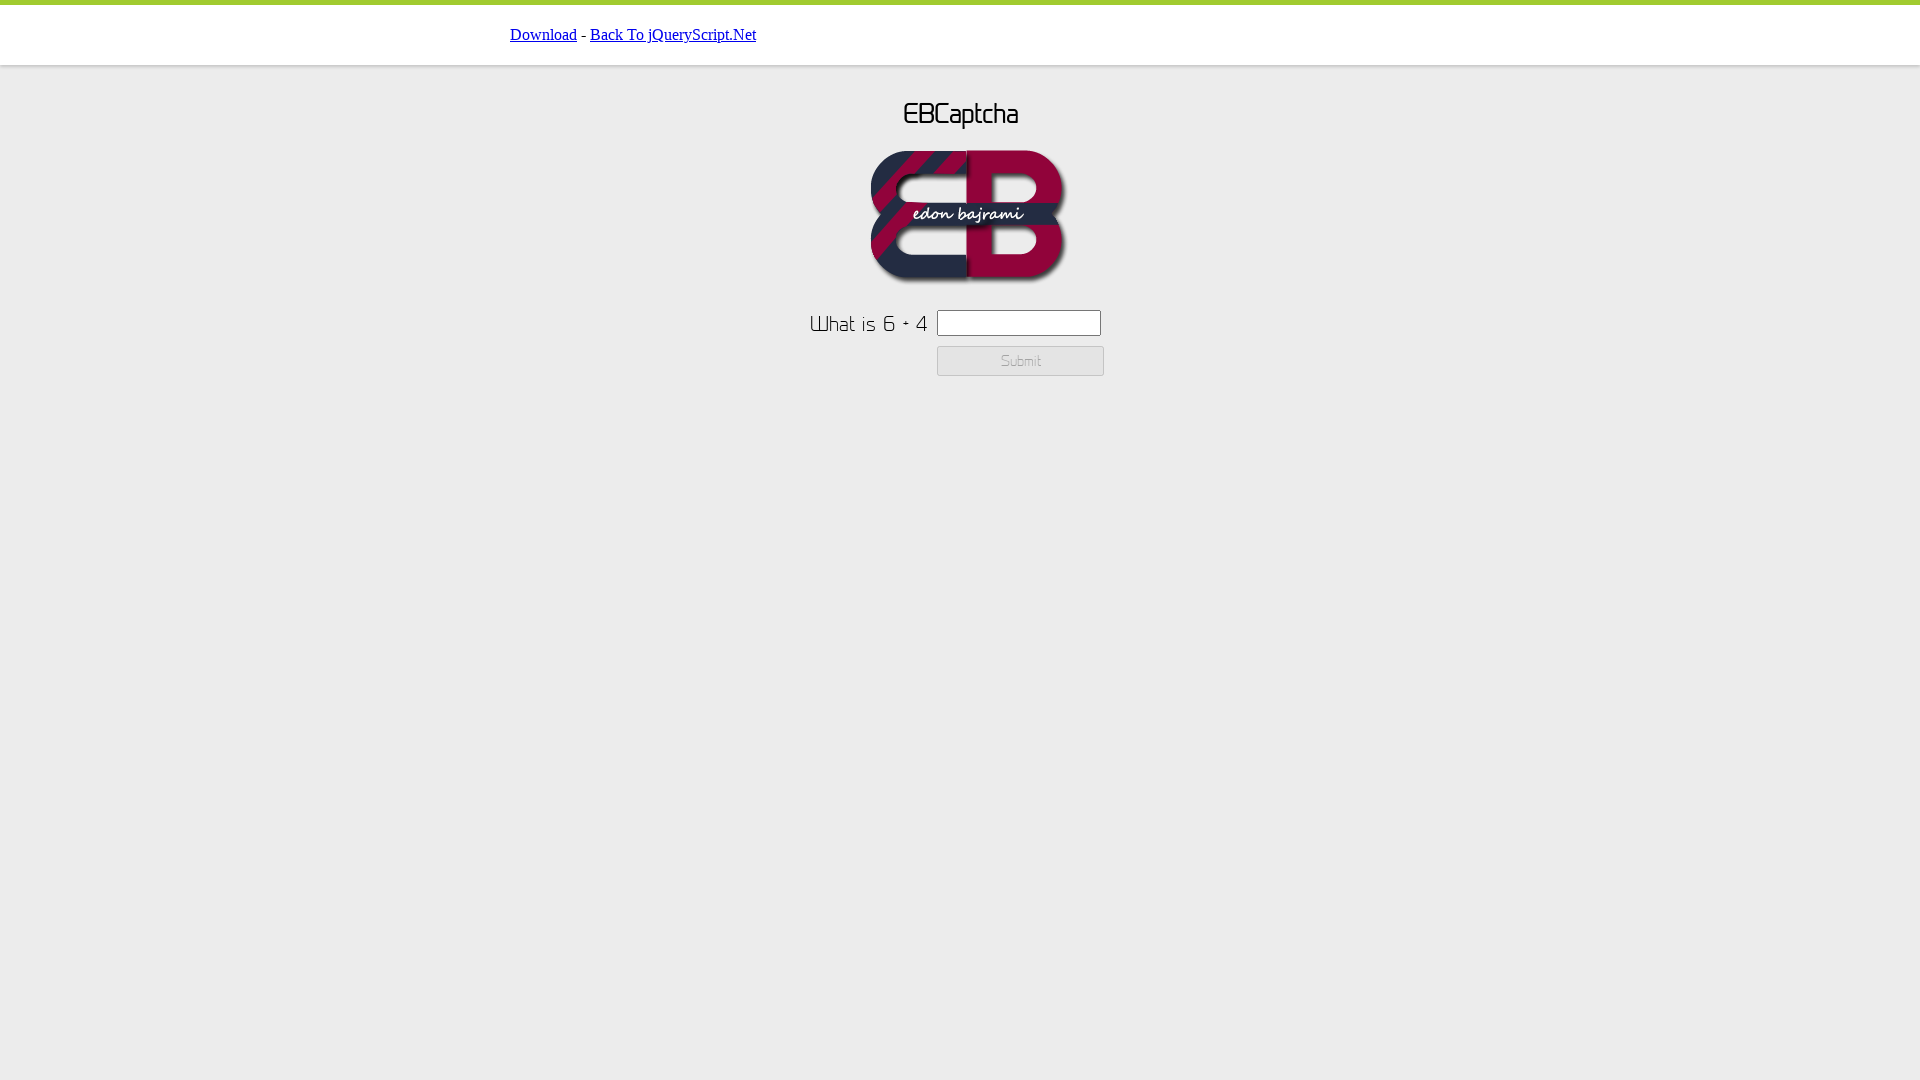

Extracted numbers from captcha: 6 + 4
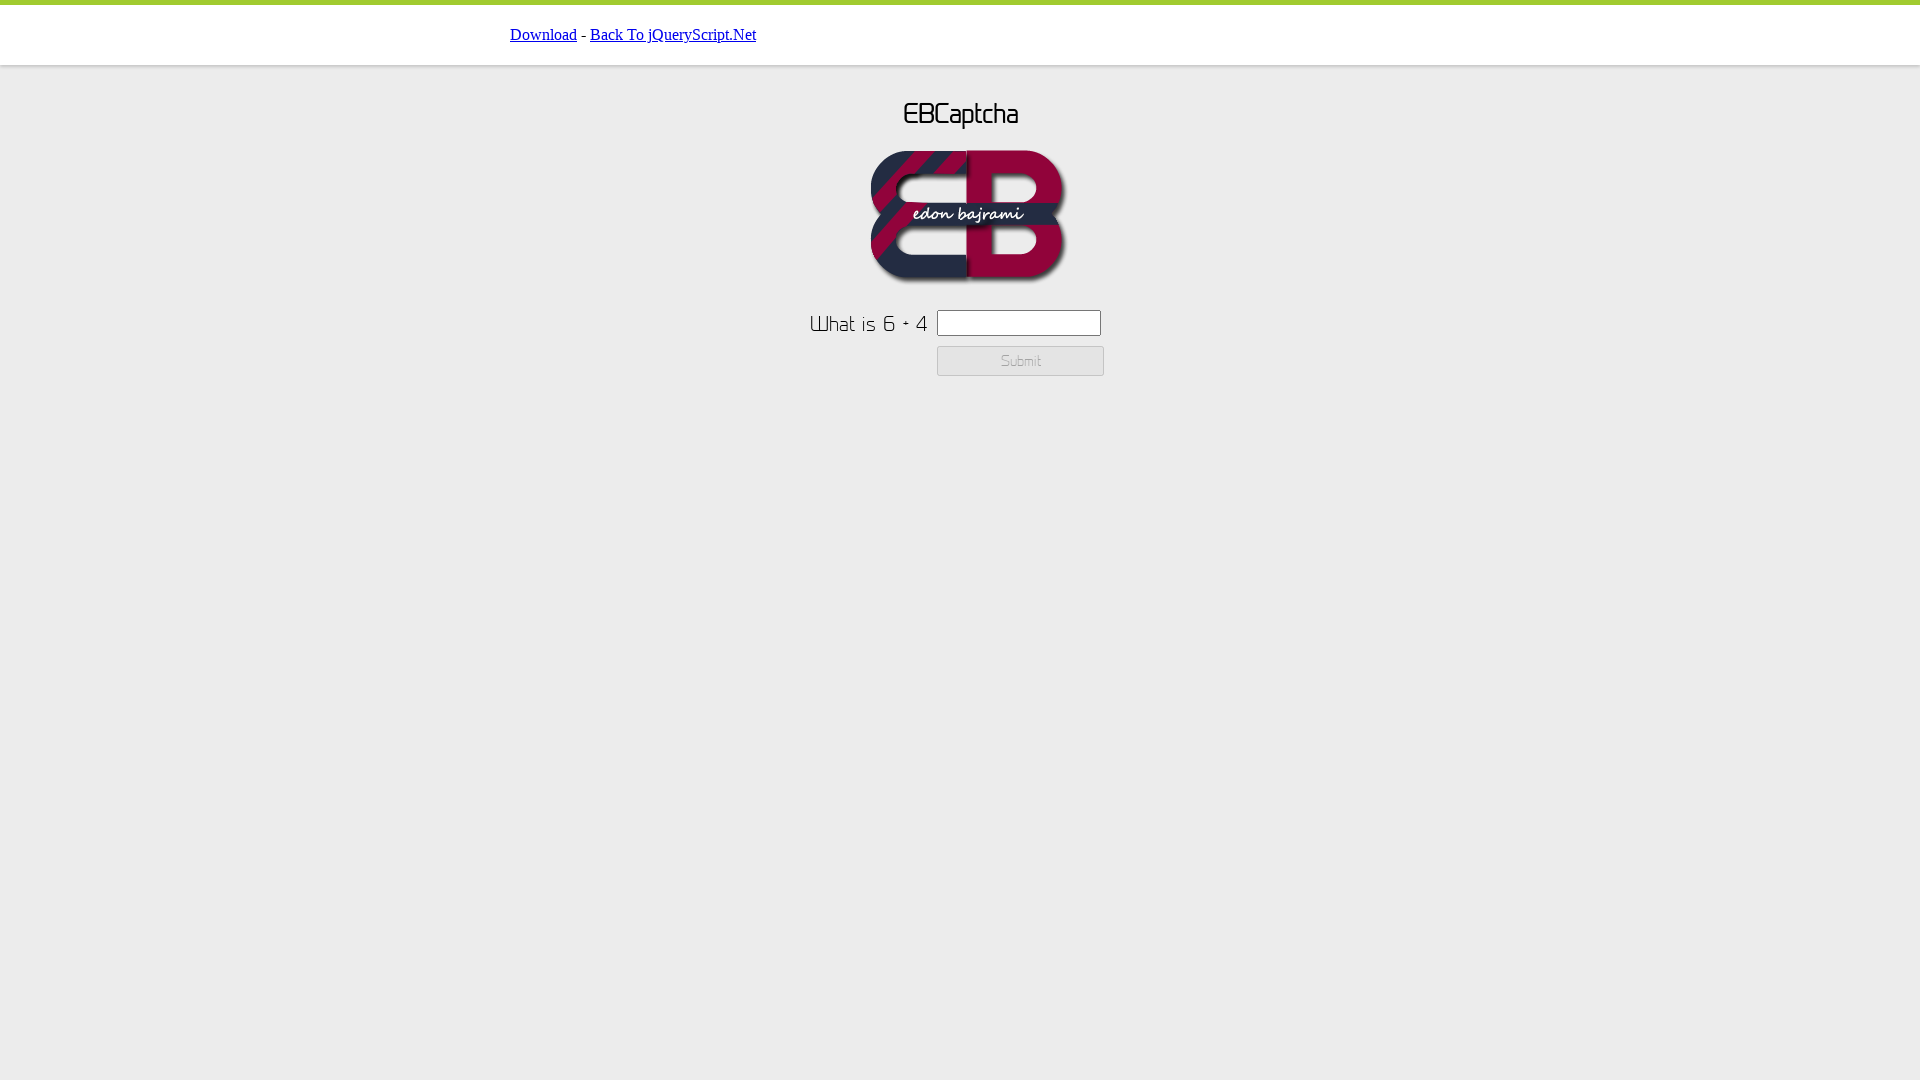

Calculated sum: 6 + 4 = 10
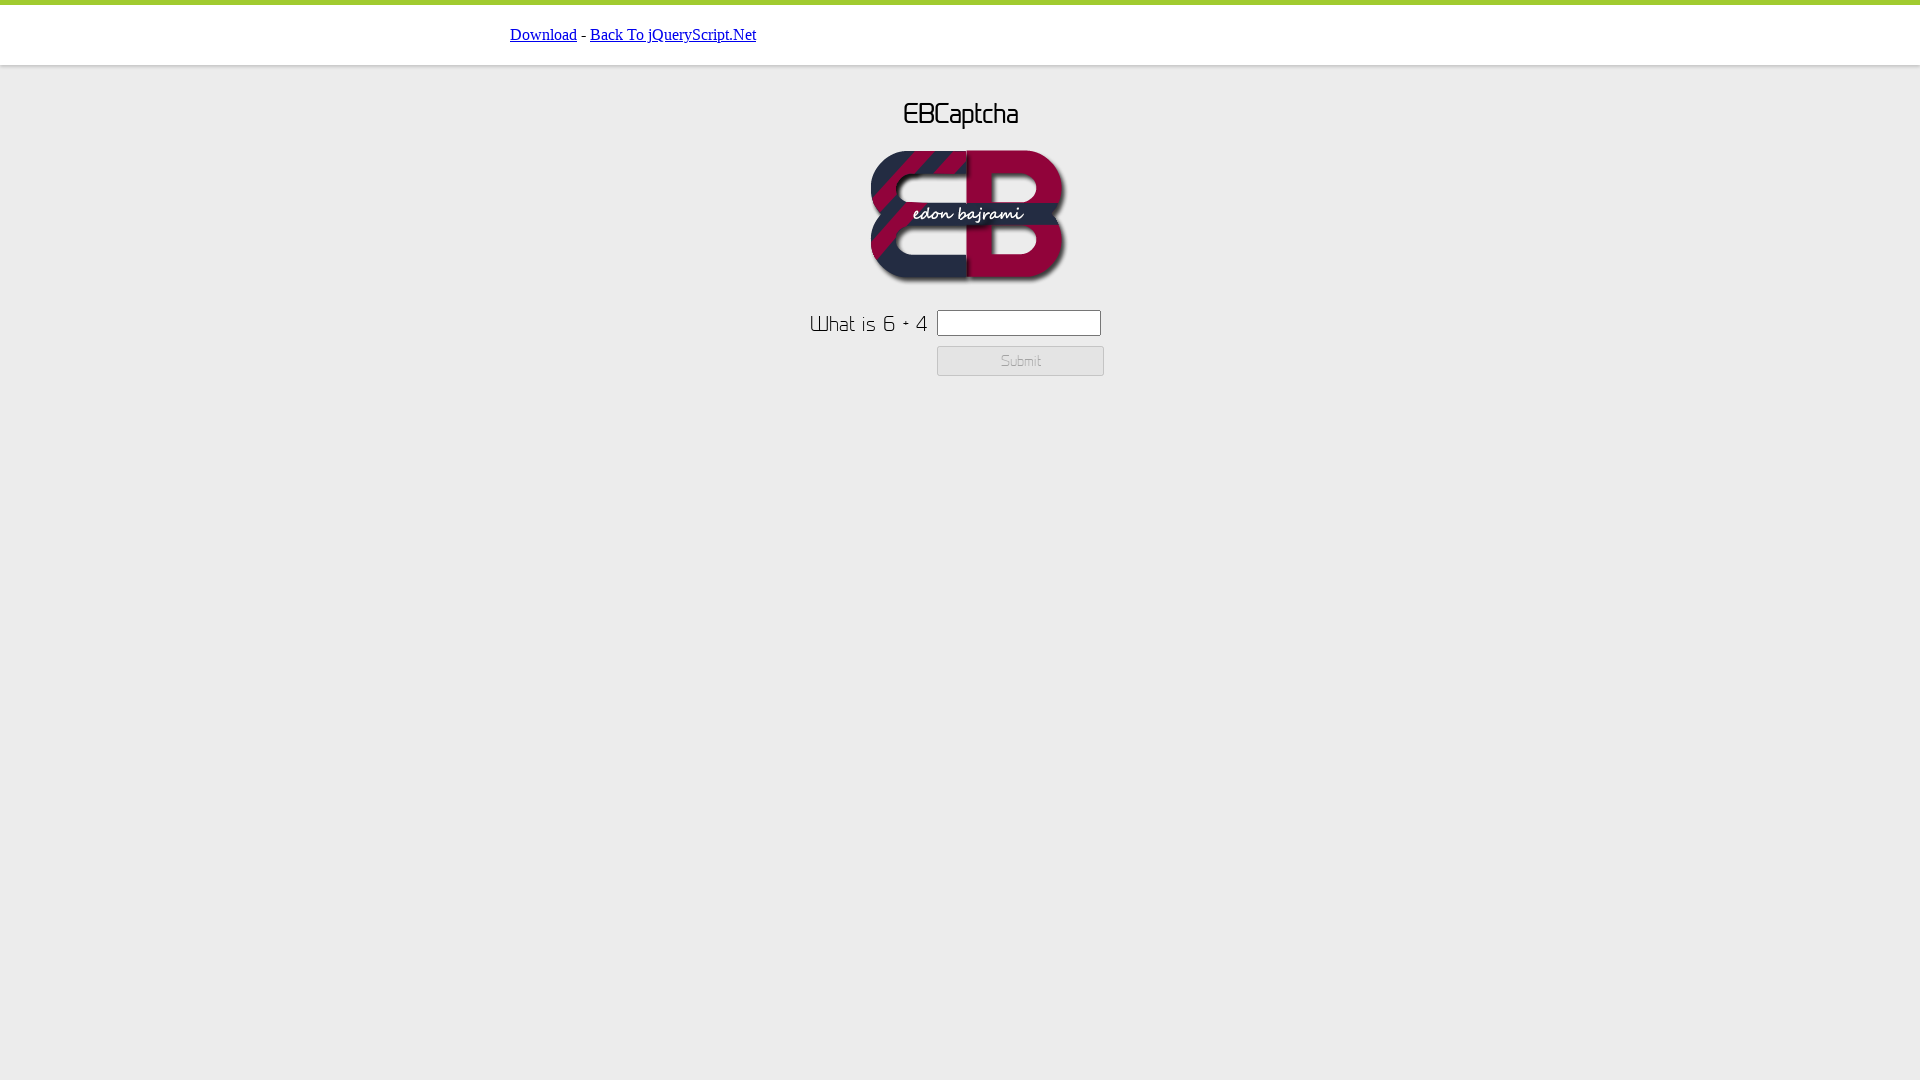

Entered captcha answer '10' in input field on #ebcaptchainput
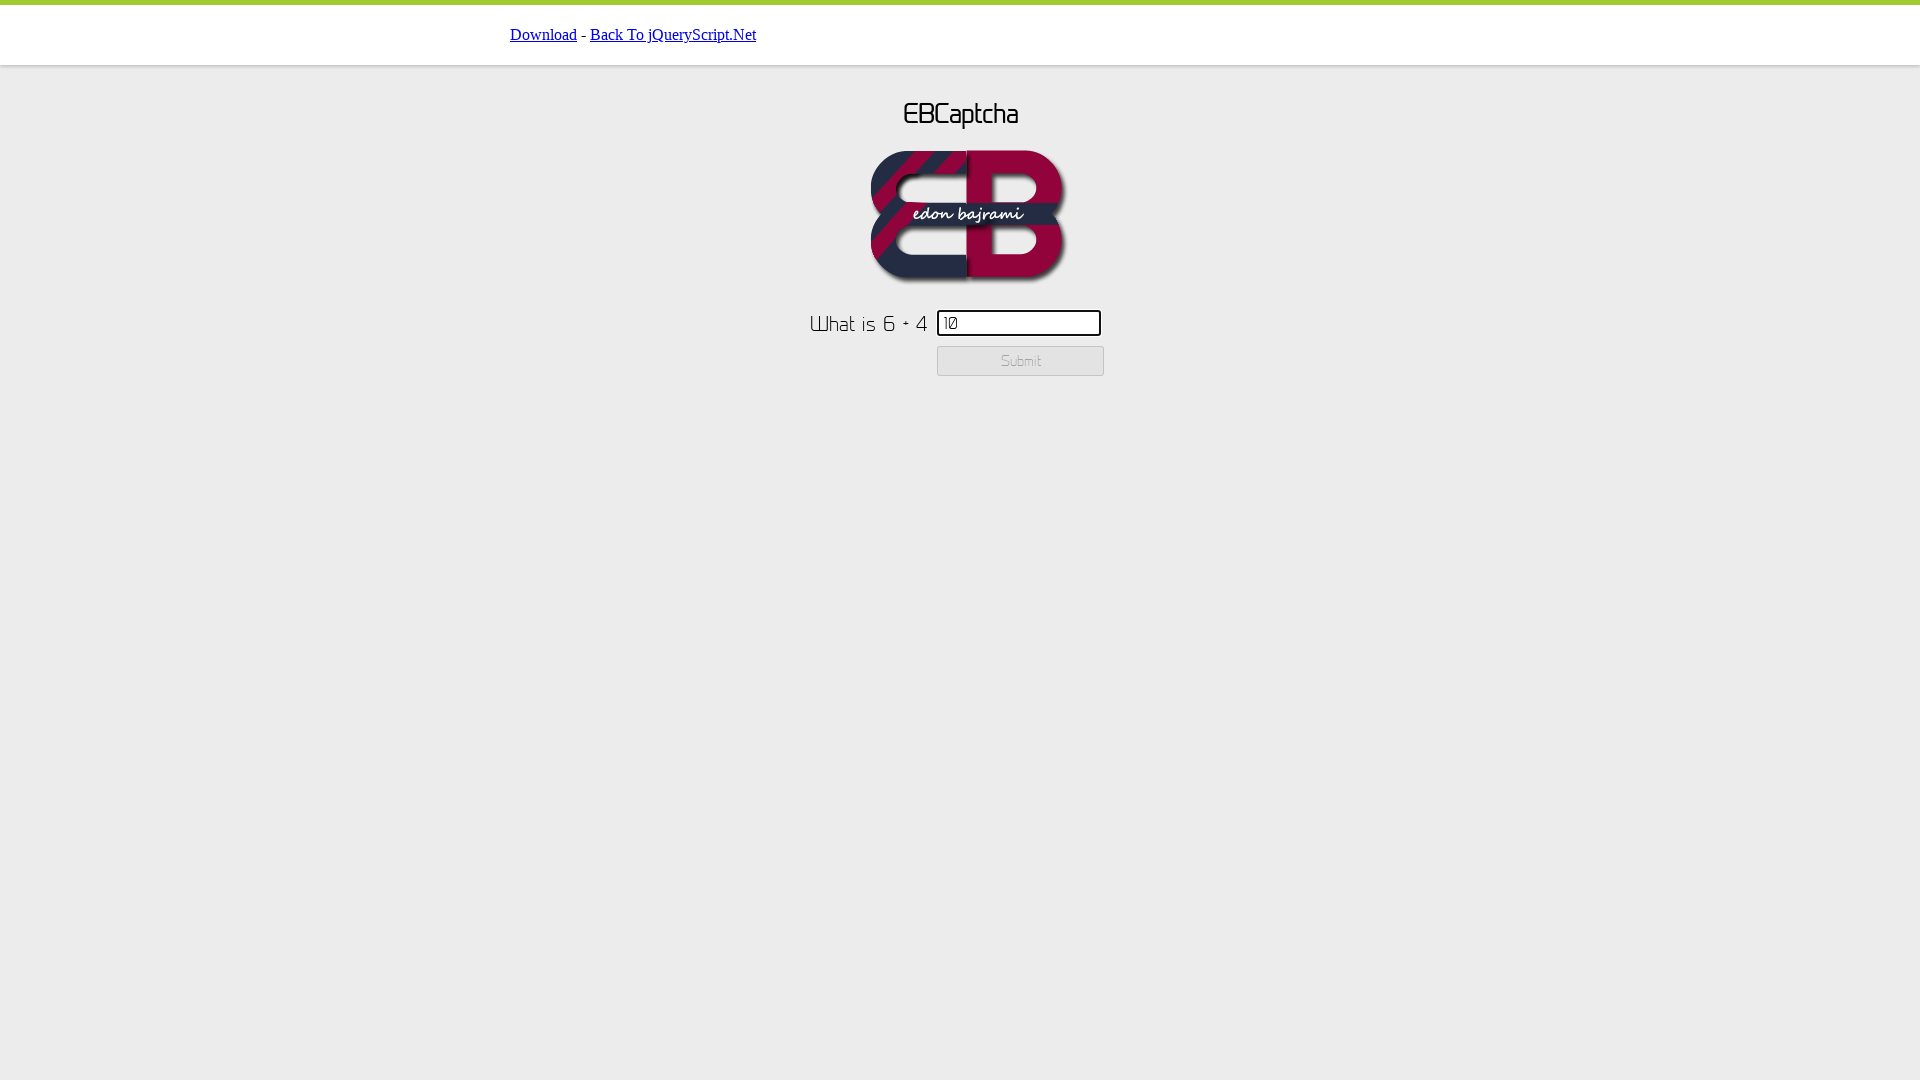

Submit button is visible and enabled, form validation passed
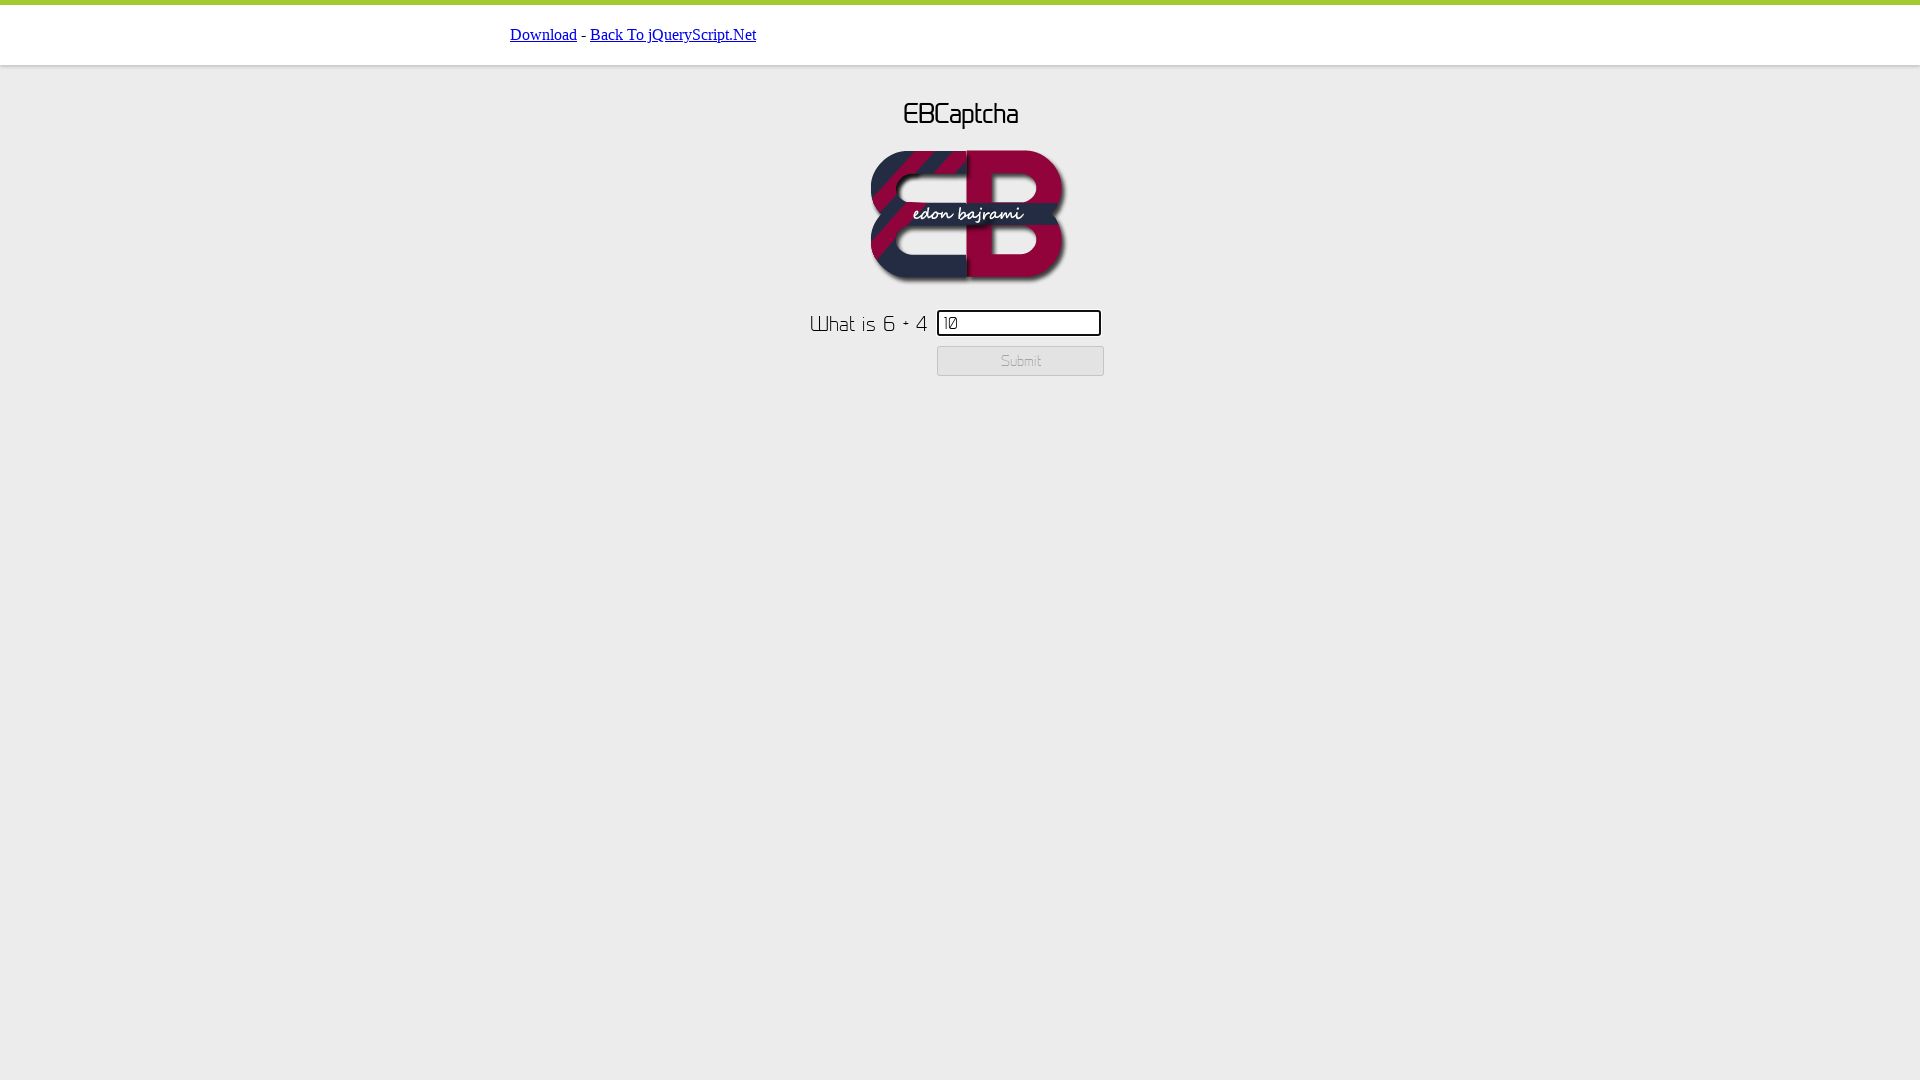

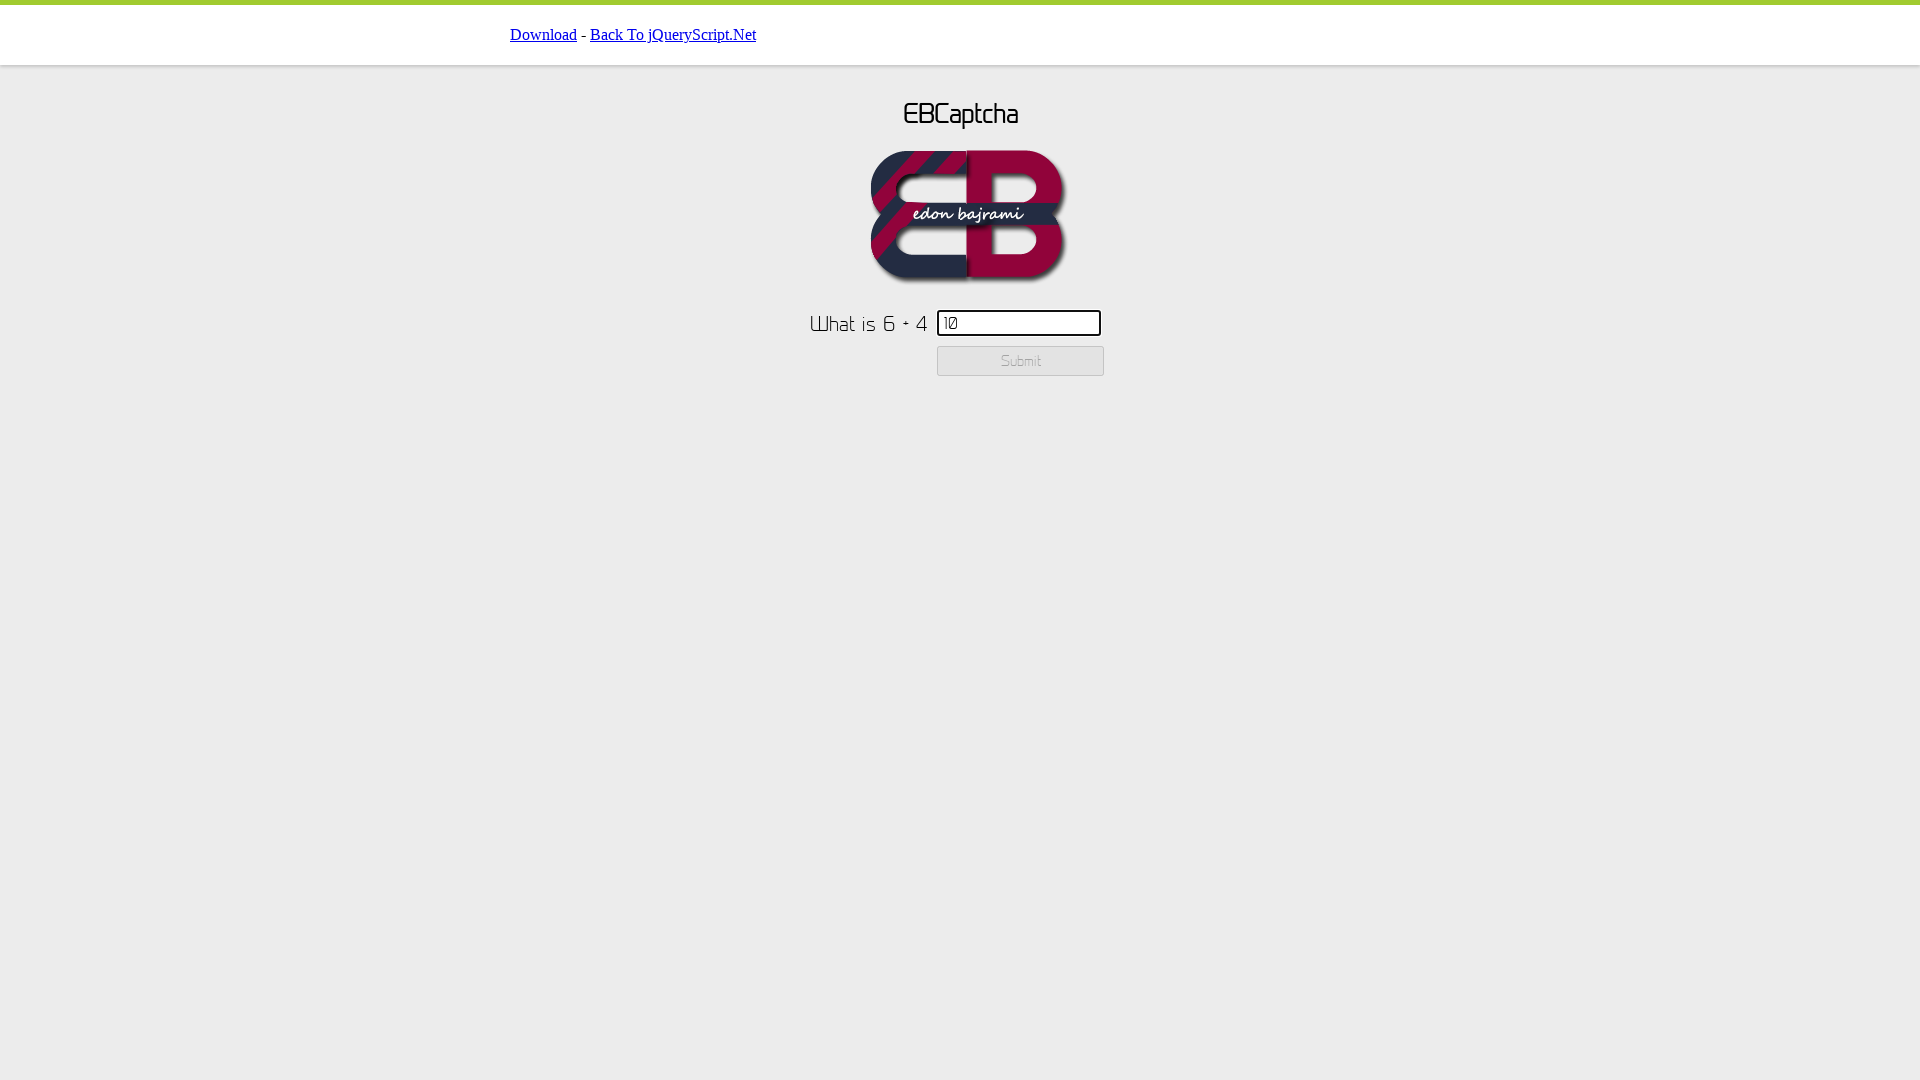